Plays the "1 to 50" clicking game by scrolling to the game grid and clicking numbers from 1 to 50 in sequential order.

Starting URL: https://zzzscore.com/1to50/en/

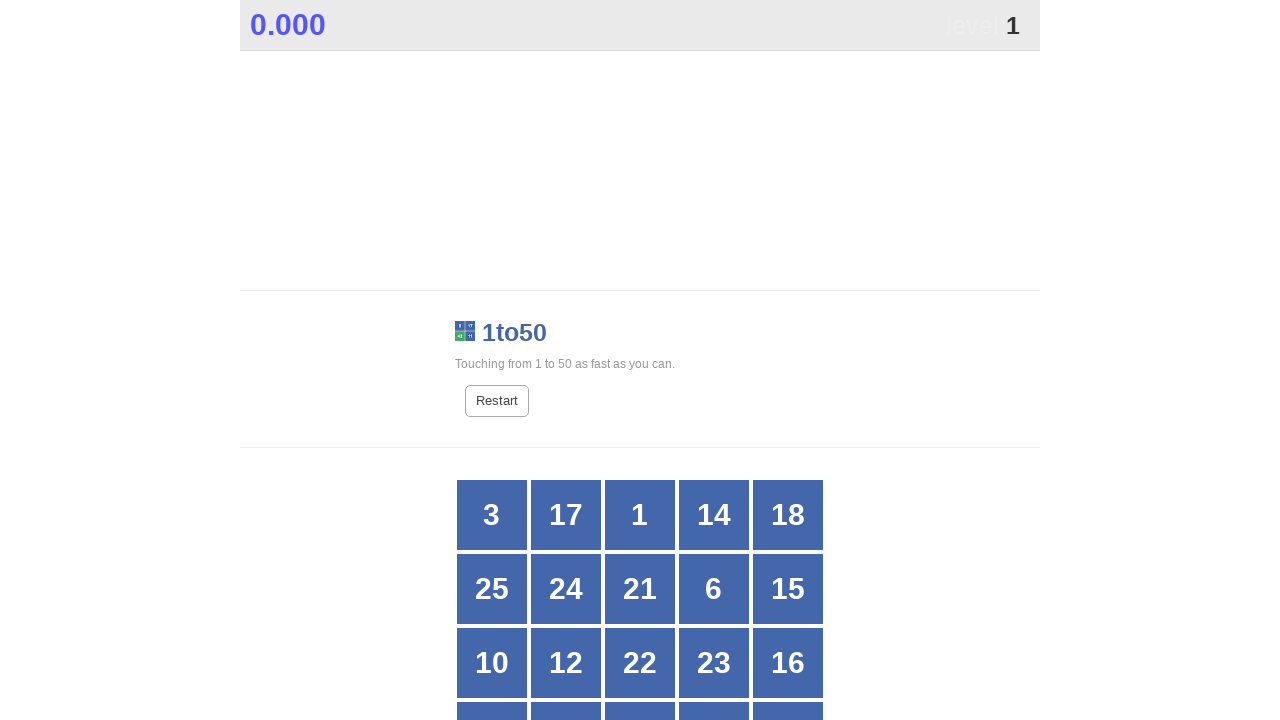

Scrolled game grid into view
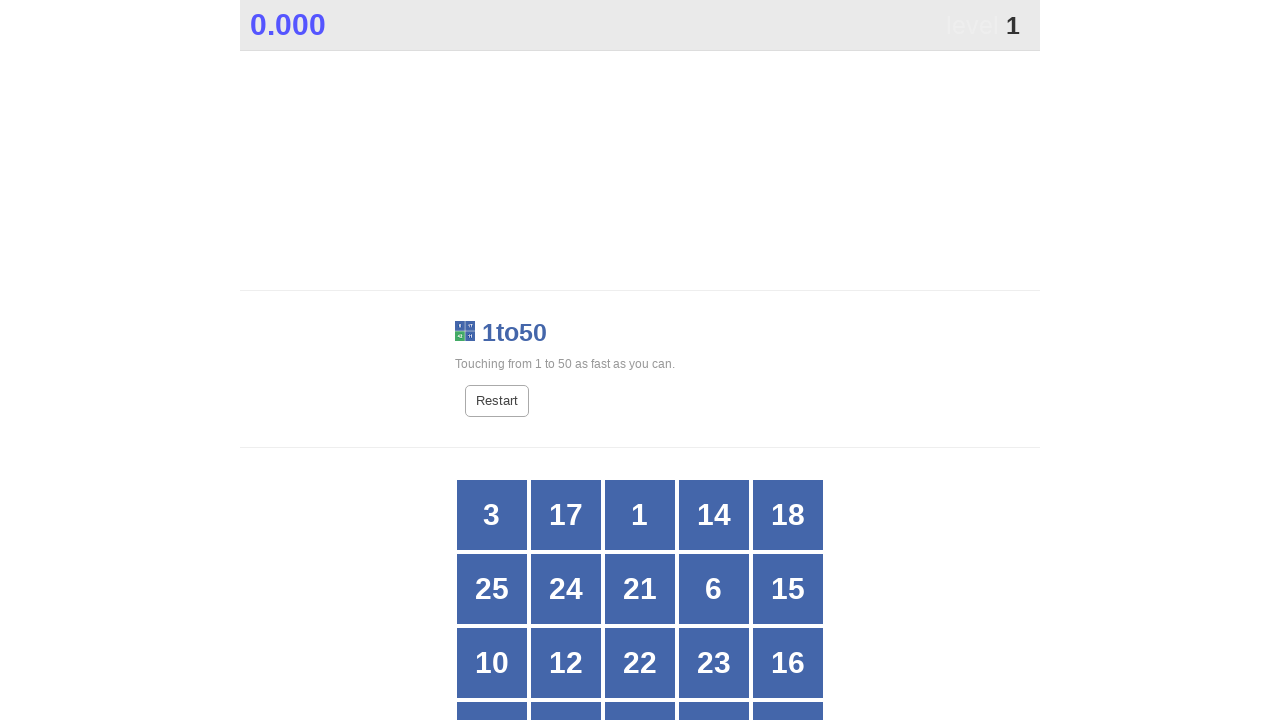

Clicked number 1 at (640, 515) on .grid.x5 >> div:text-is("1")
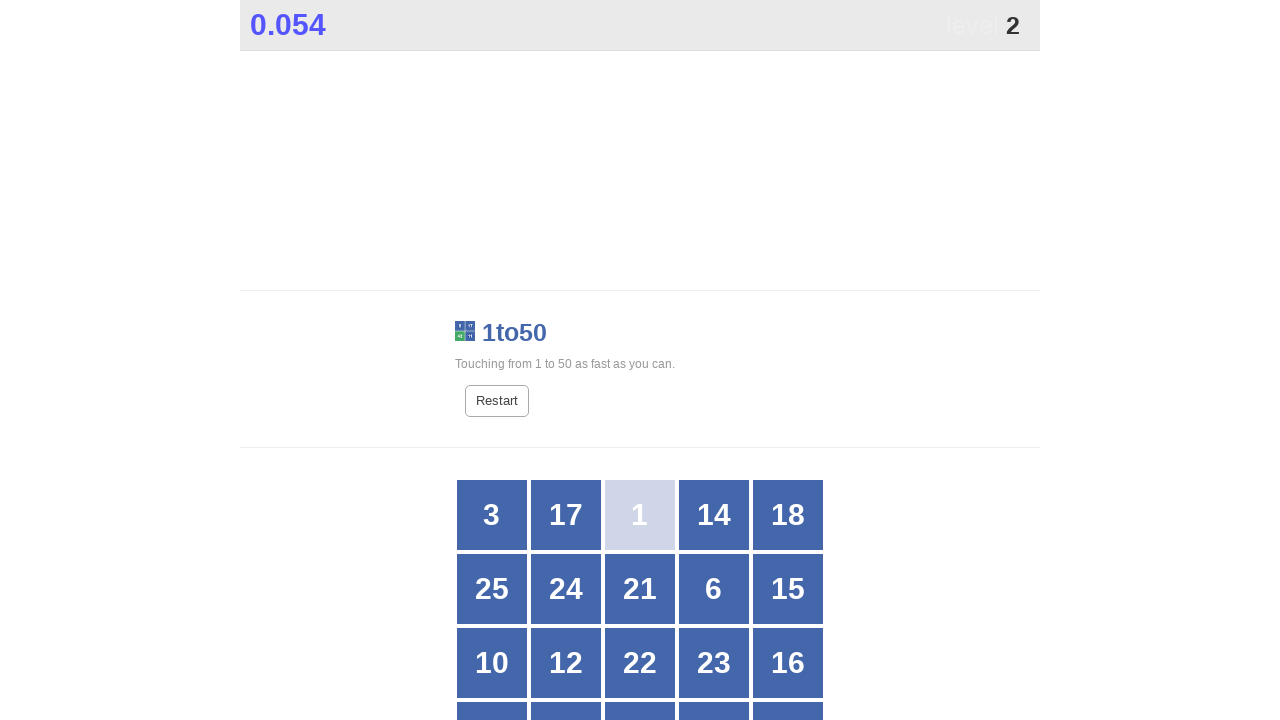

Clicked number 2 at (566, 685) on .grid.x5 >> div:text-is("2")
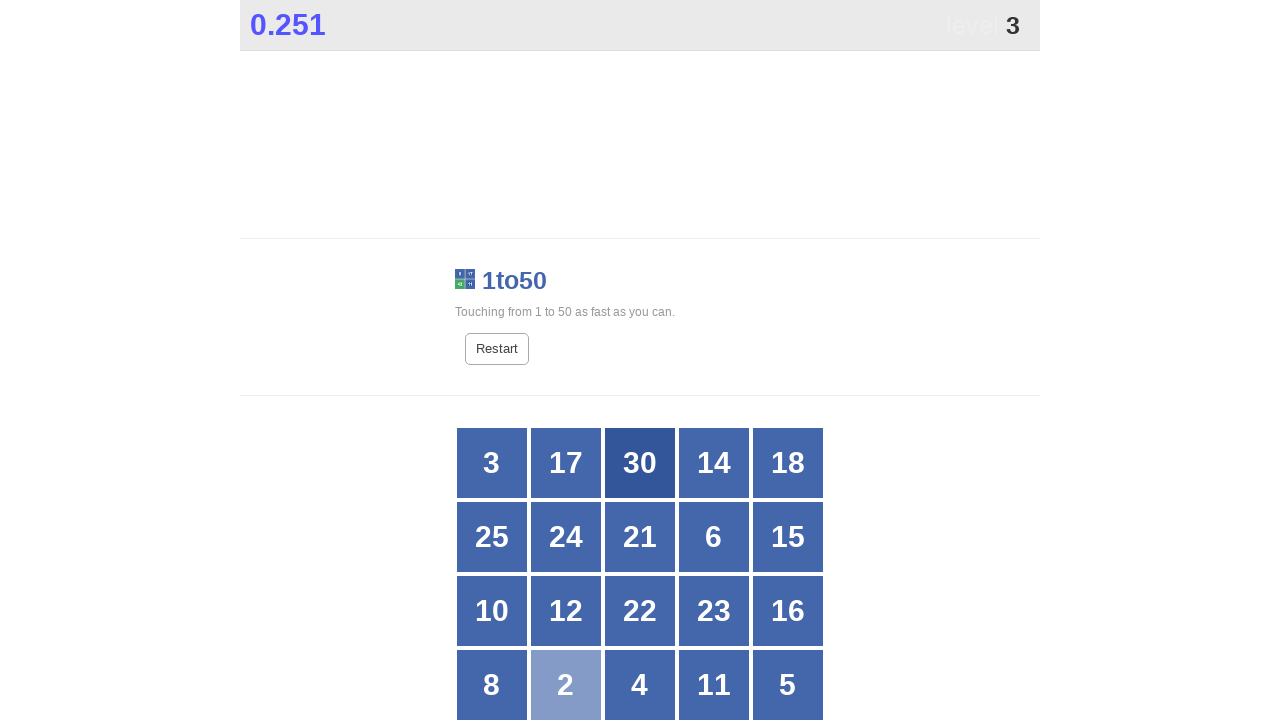

Clicked number 3 at (492, 463) on .grid.x5 >> div:text-is("3")
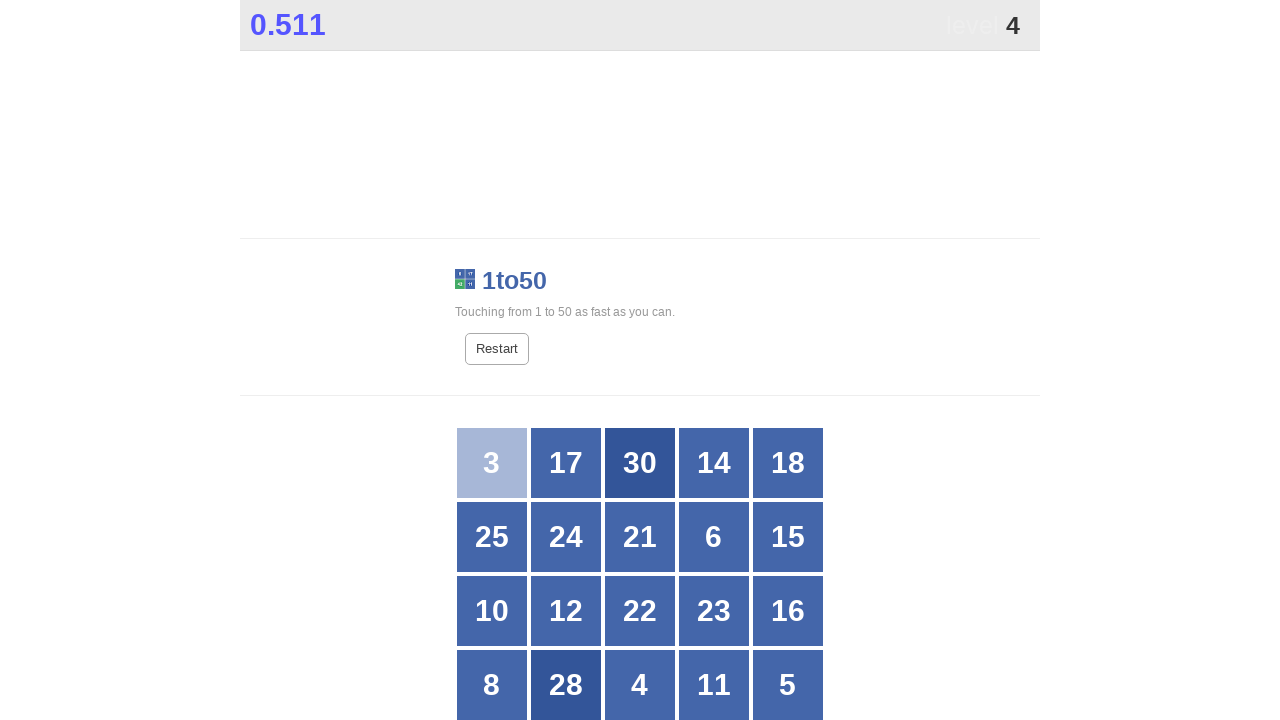

Clicked number 4 at (640, 685) on .grid.x5 >> div:text-is("4")
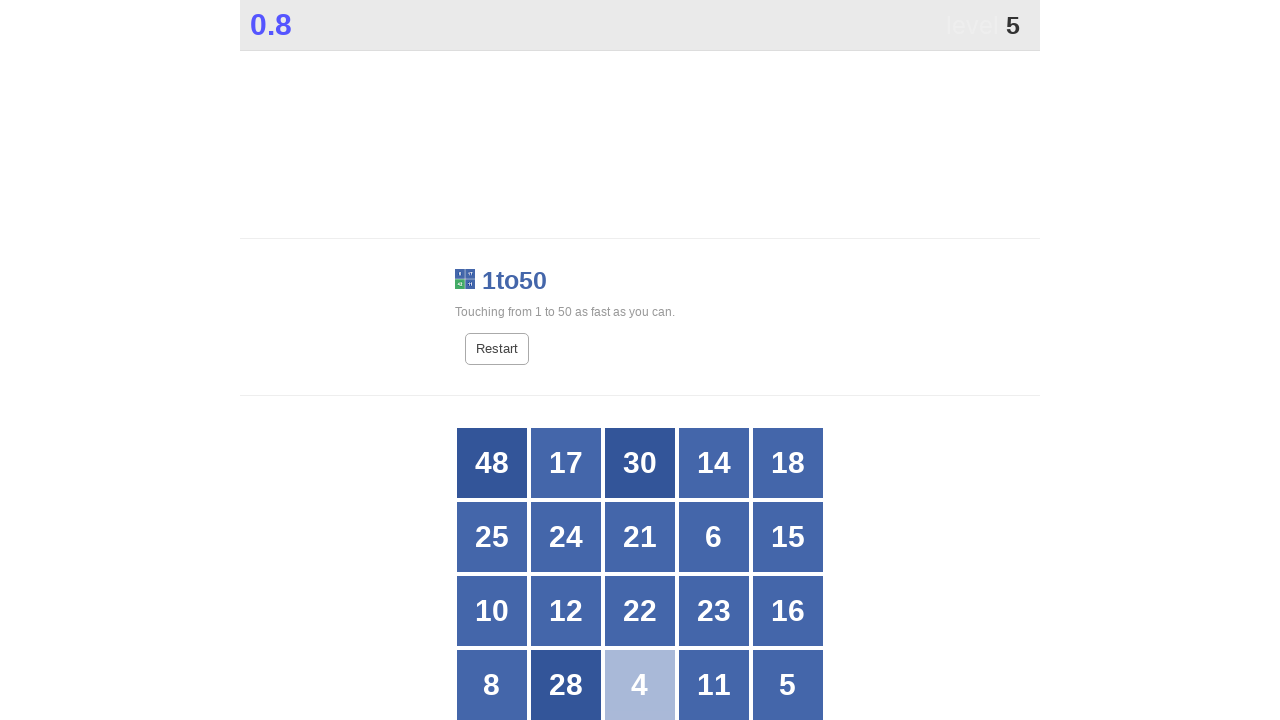

Clicked number 5 at (788, 685) on .grid.x5 >> div:text-is("5")
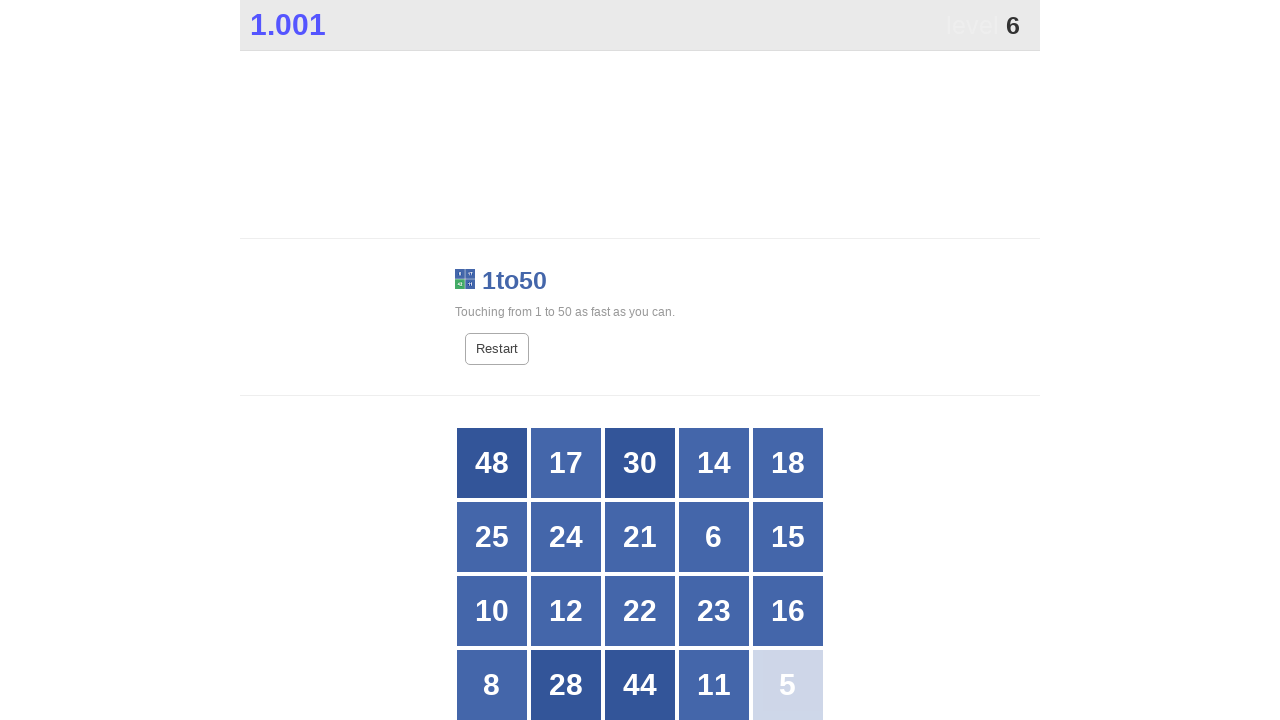

Clicked number 6 at (714, 537) on .grid.x5 >> div:text-is("6")
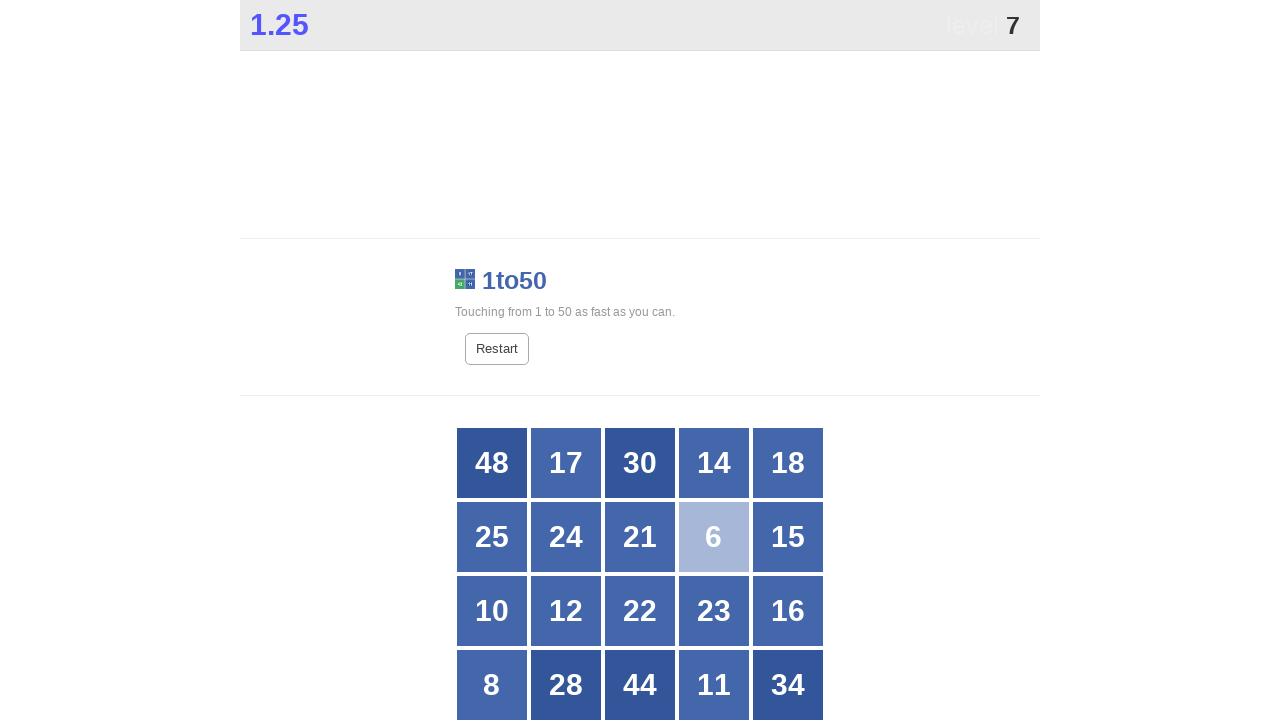

Clicked number 7 at (640, 361) on .grid.x5 >> div:text-is("7")
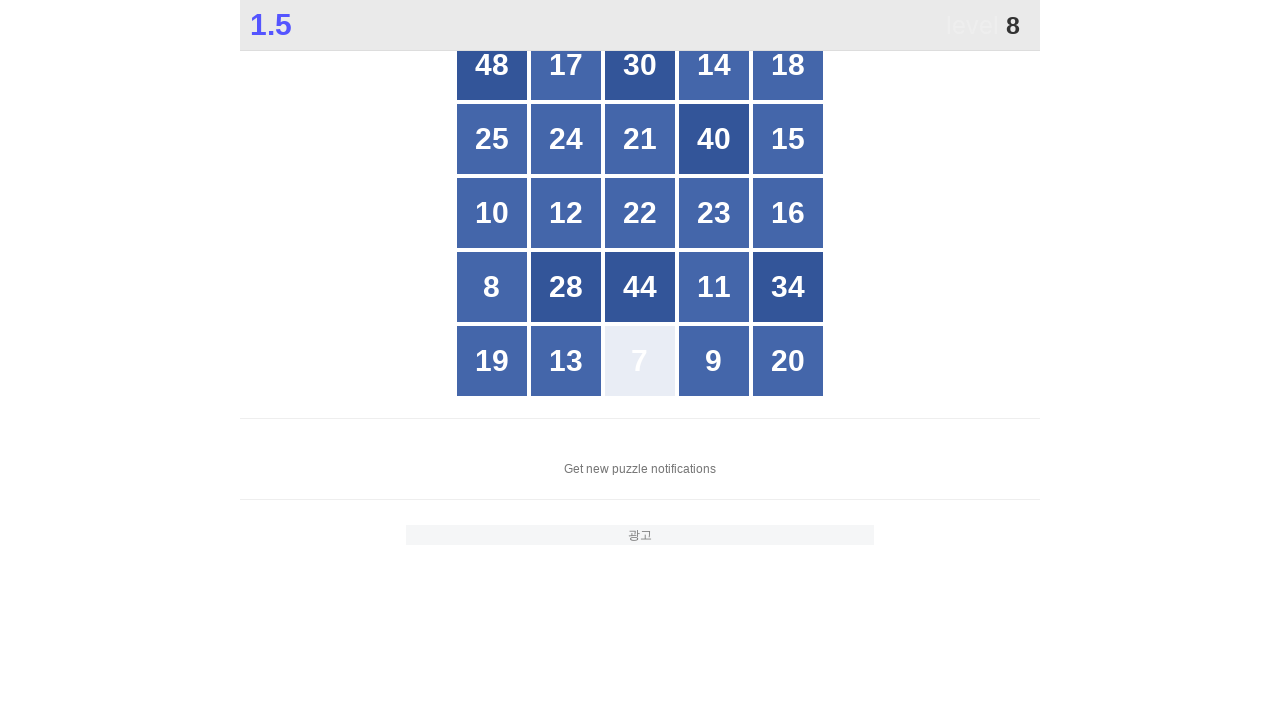

Clicked number 8 at (492, 287) on .grid.x5 >> div:text-is("8")
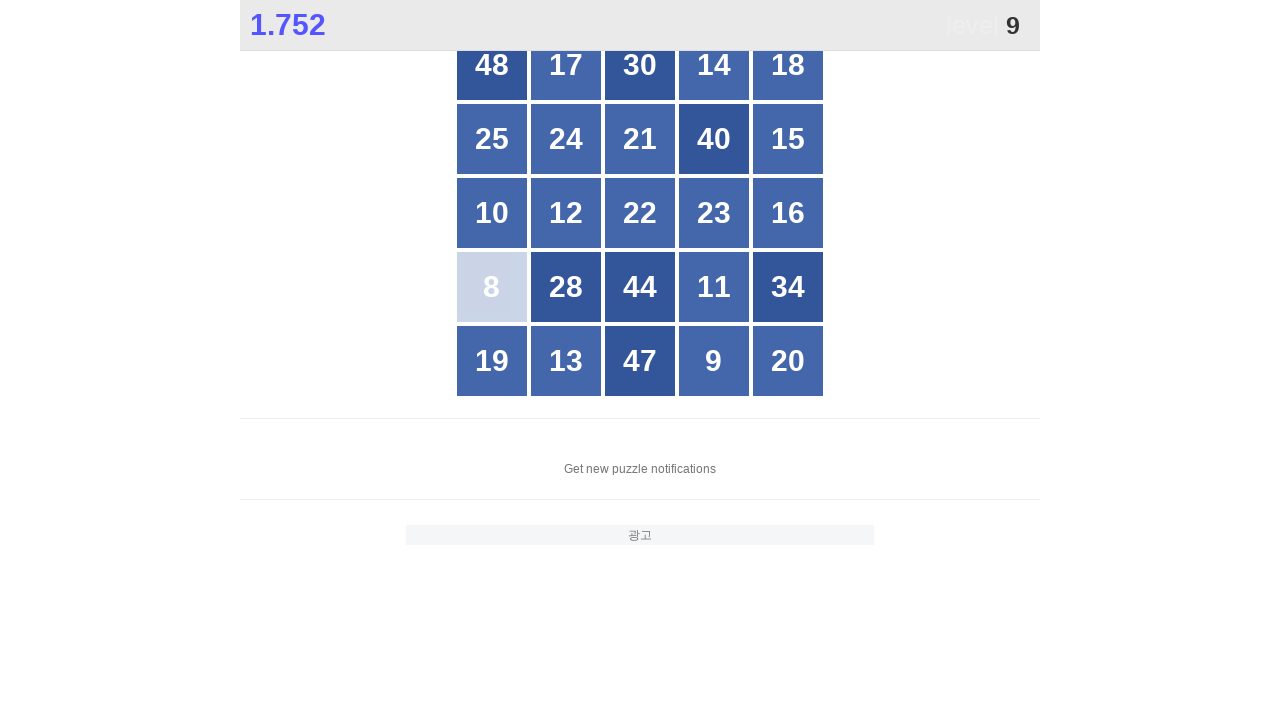

Clicked number 9 at (714, 361) on .grid.x5 >> div:text-is("9")
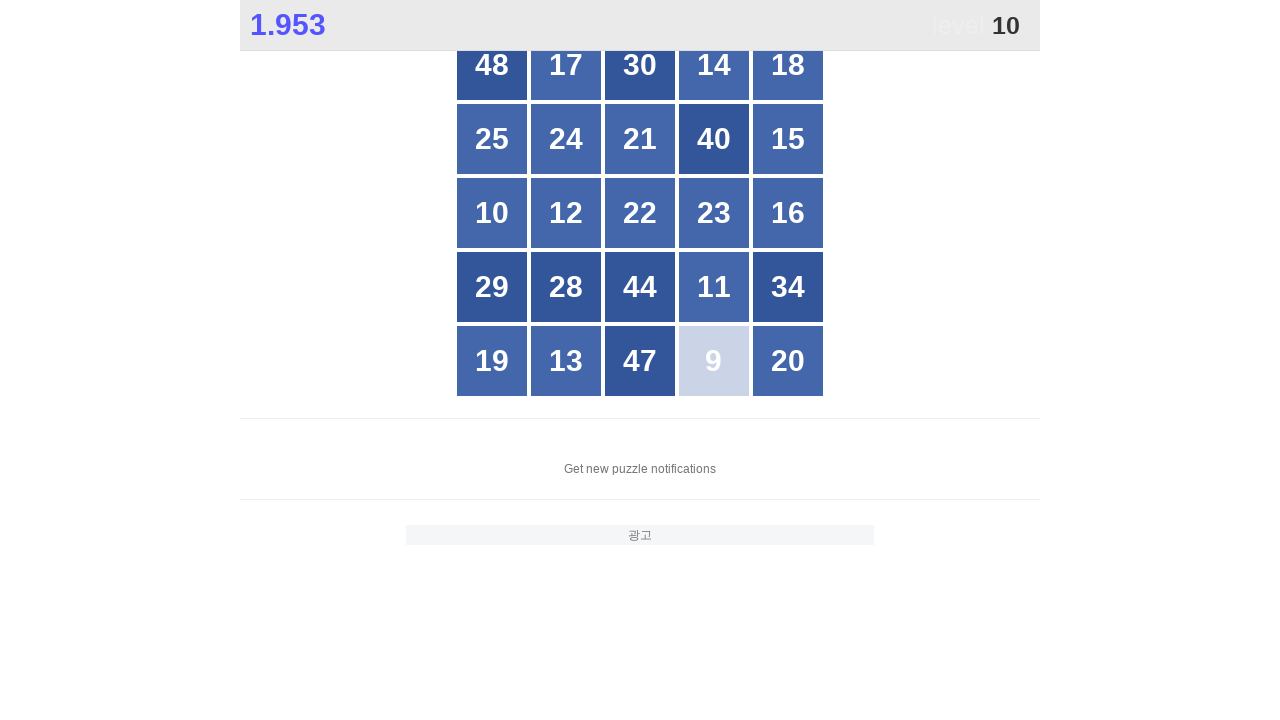

Clicked number 10 at (492, 213) on .grid.x5 >> div:text-is("10")
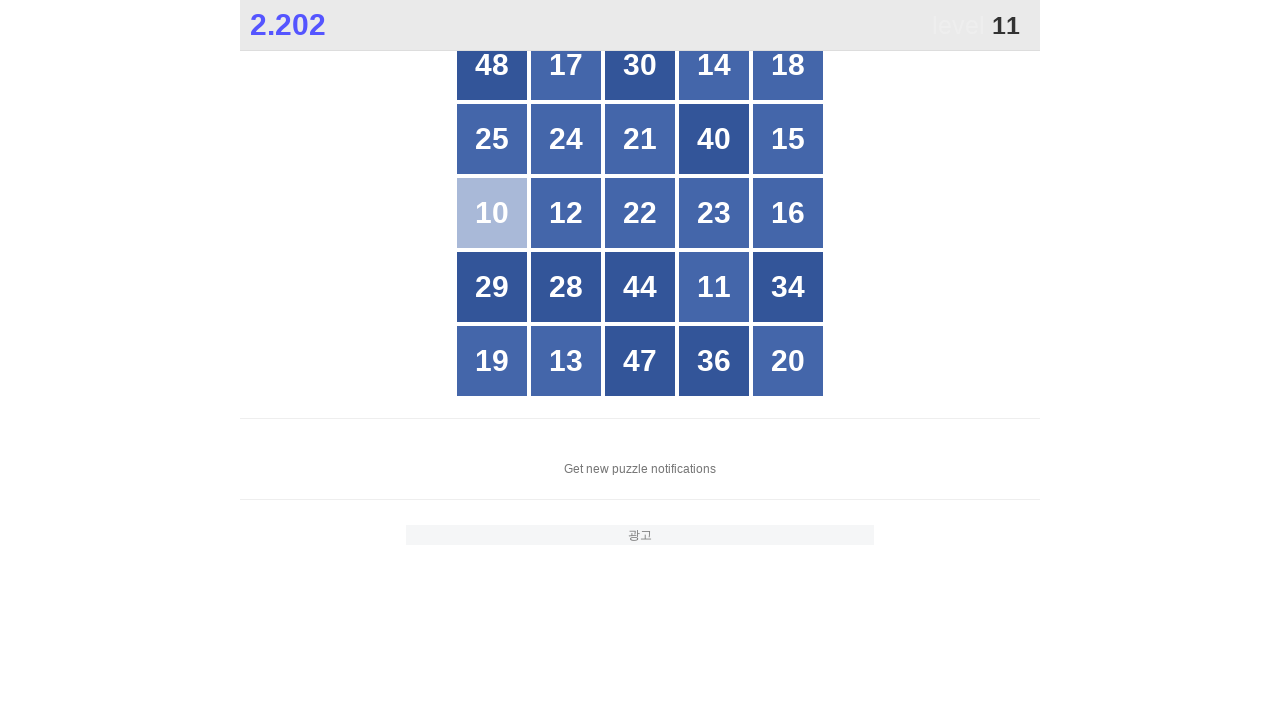

Clicked number 11 at (714, 287) on .grid.x5 >> div:text-is("11")
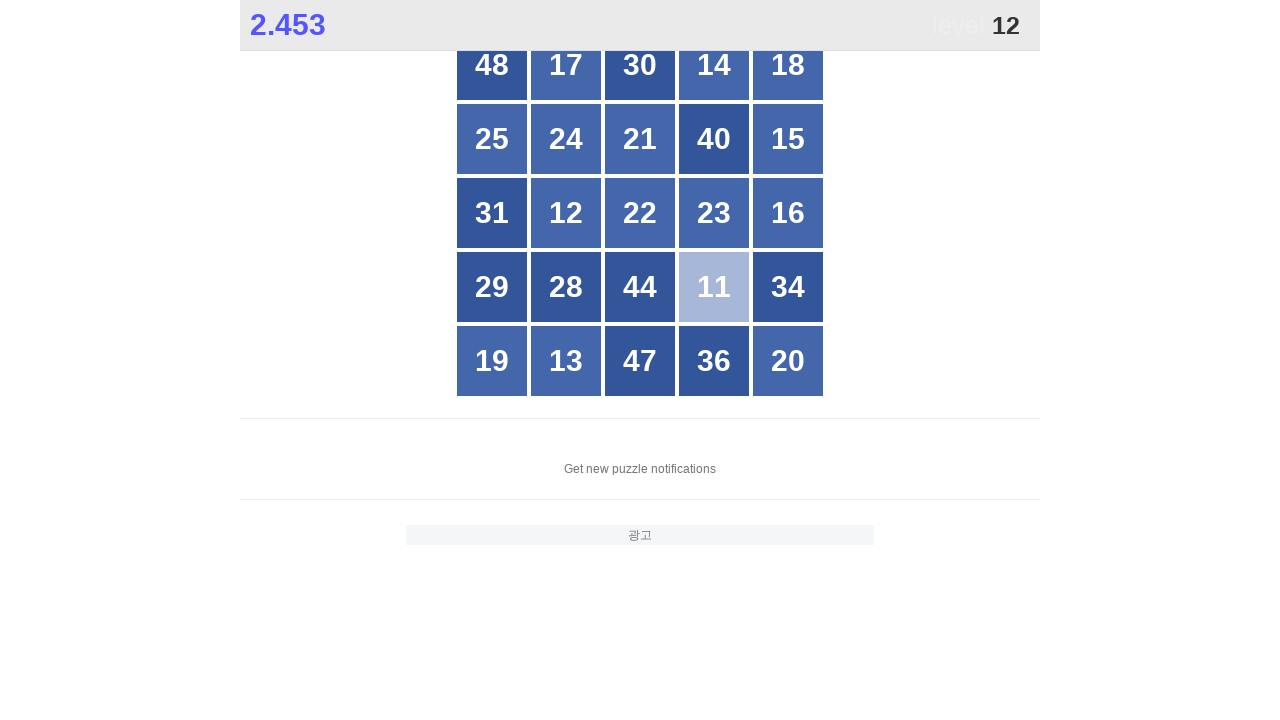

Clicked number 12 at (566, 213) on .grid.x5 >> div:text-is("12")
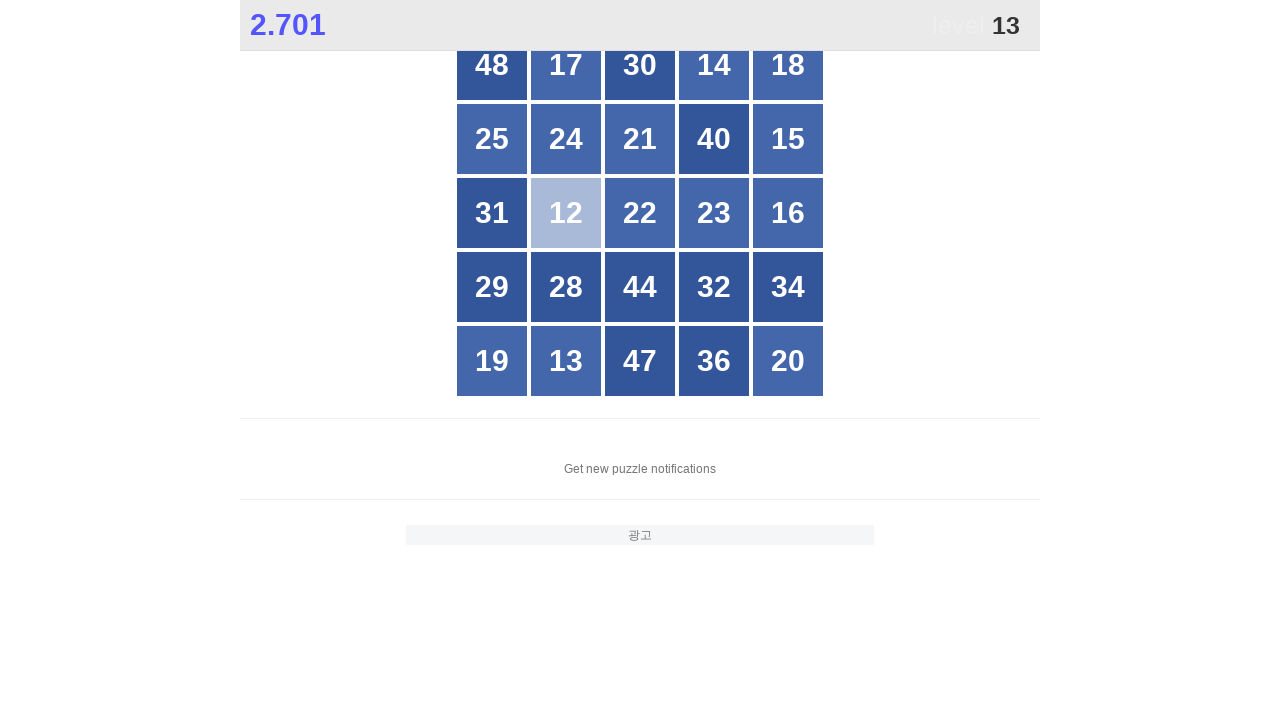

Clicked number 13 at (566, 361) on .grid.x5 >> div:text-is("13")
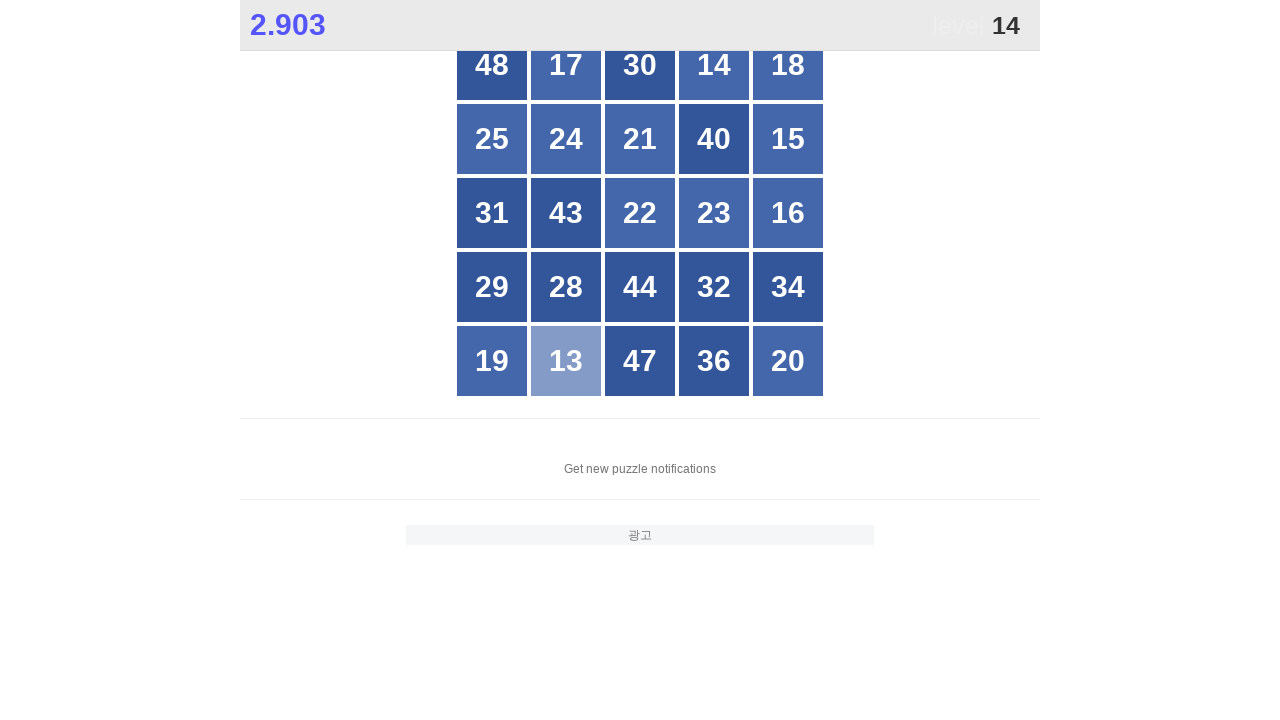

Clicked number 14 at (714, 65) on .grid.x5 >> div:text-is("14")
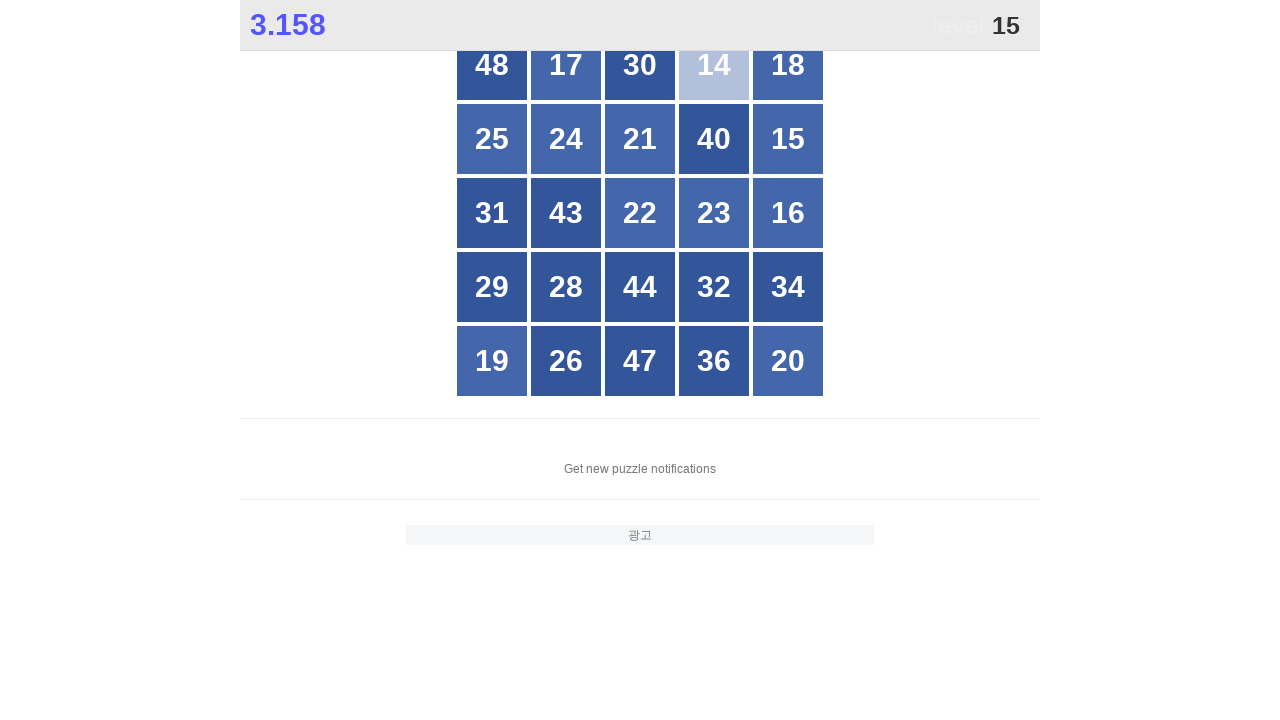

Clicked number 15 at (788, 139) on .grid.x5 >> div:text-is("15")
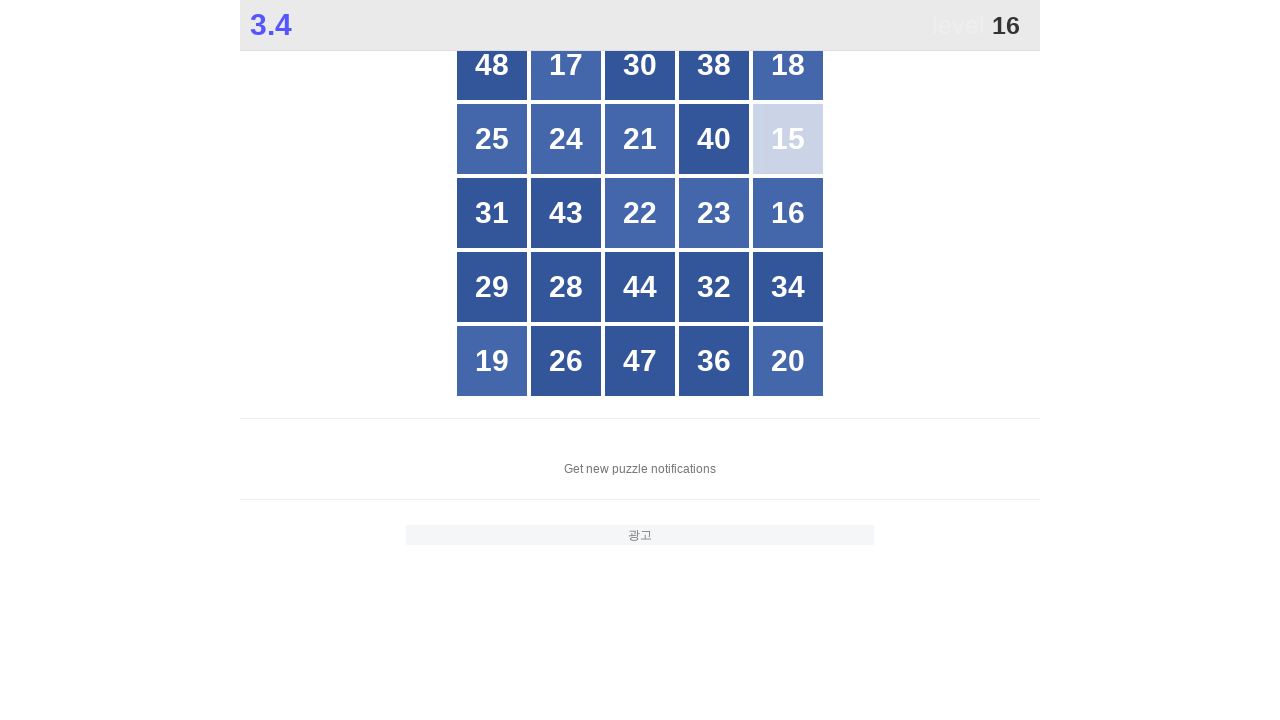

Clicked number 16 at (788, 213) on .grid.x5 >> div:text-is("16")
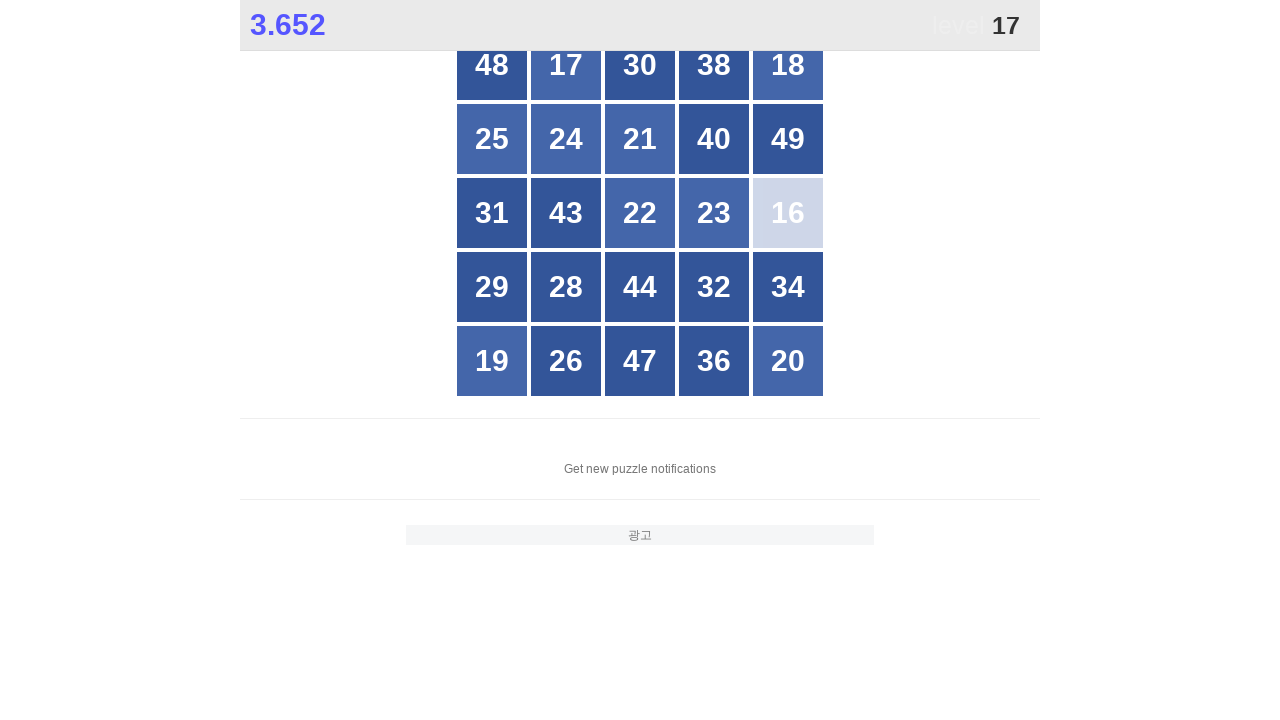

Clicked number 17 at (566, 65) on .grid.x5 >> div:text-is("17")
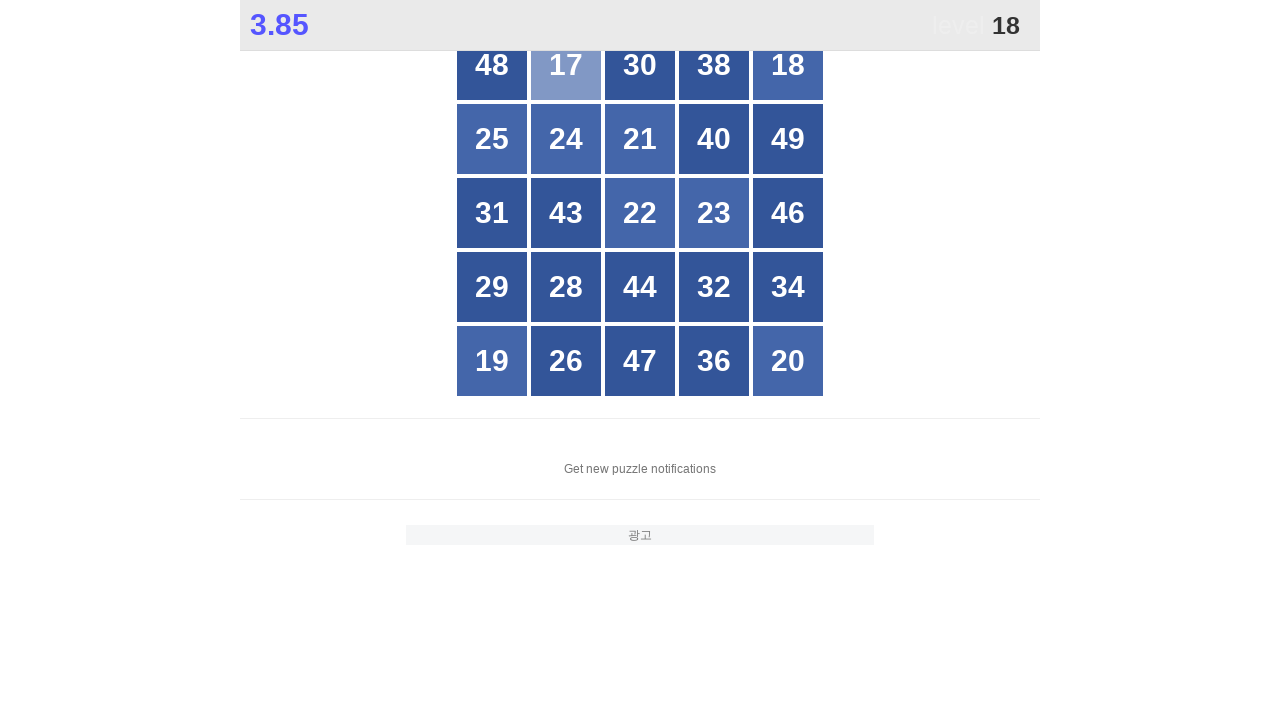

Clicked number 18 at (788, 65) on .grid.x5 >> div:text-is("18")
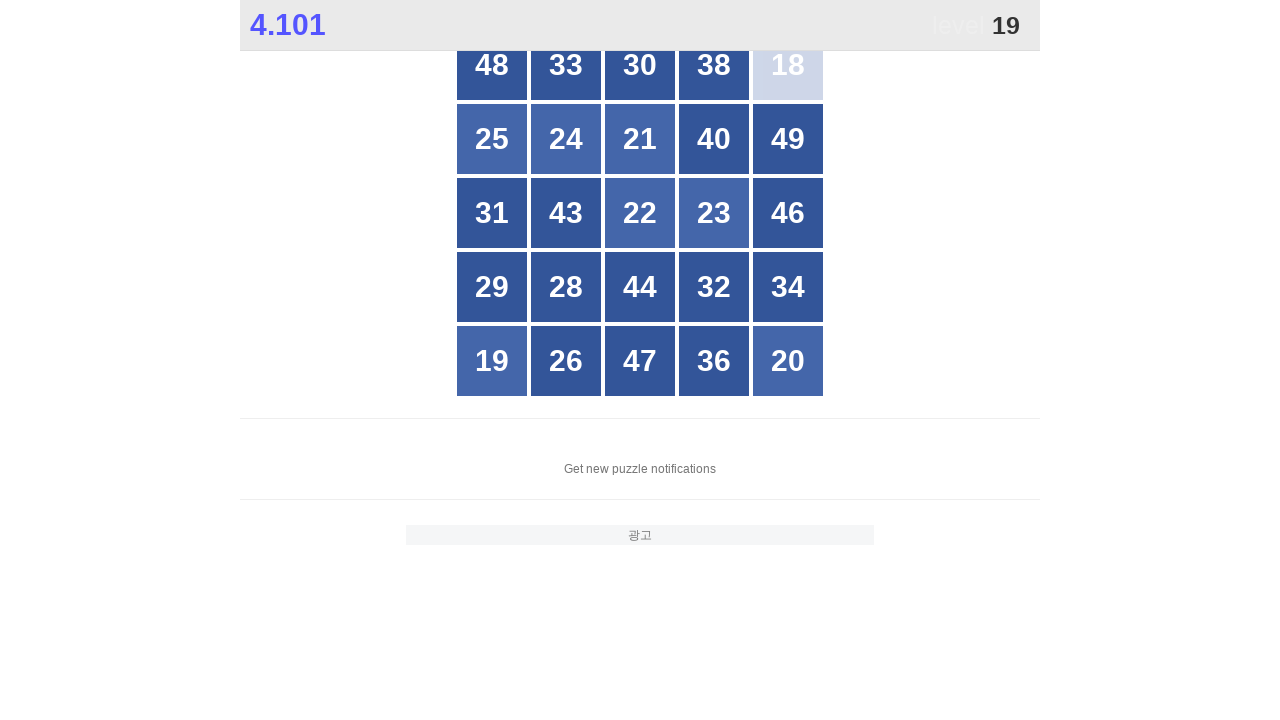

Clicked number 19 at (492, 361) on .grid.x5 >> div:text-is("19")
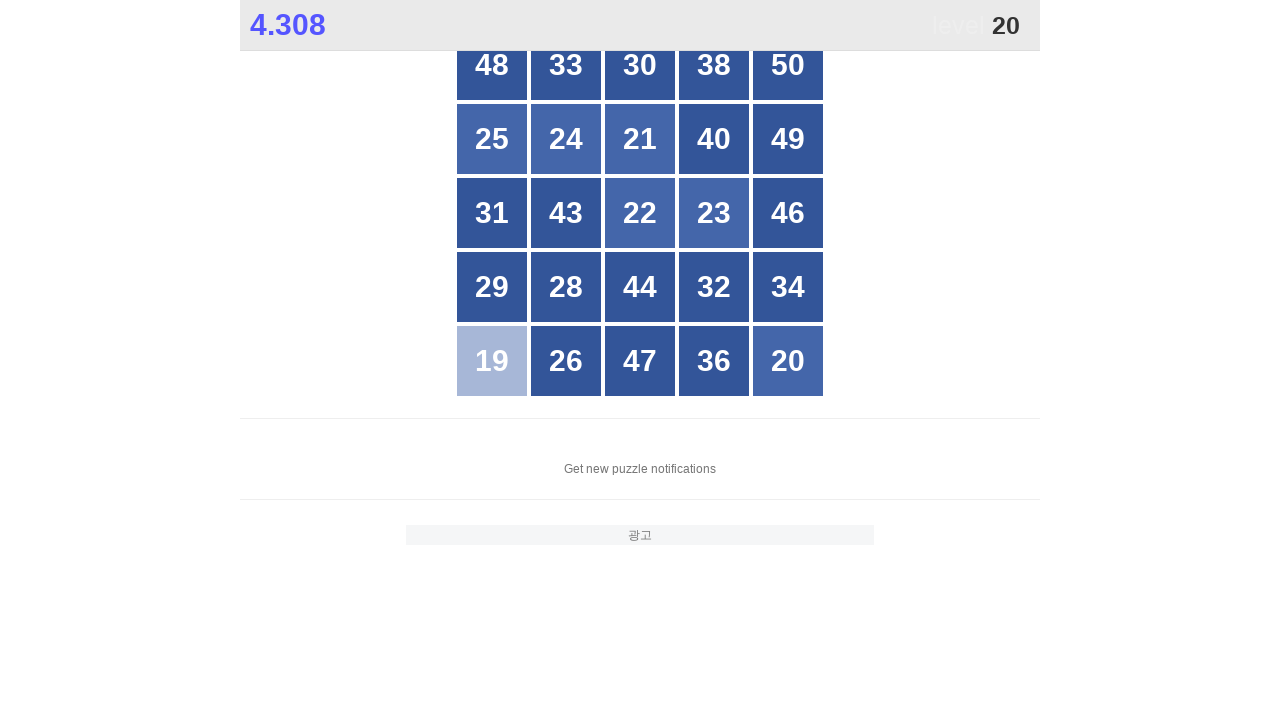

Clicked number 20 at (788, 361) on .grid.x5 >> div:text-is("20")
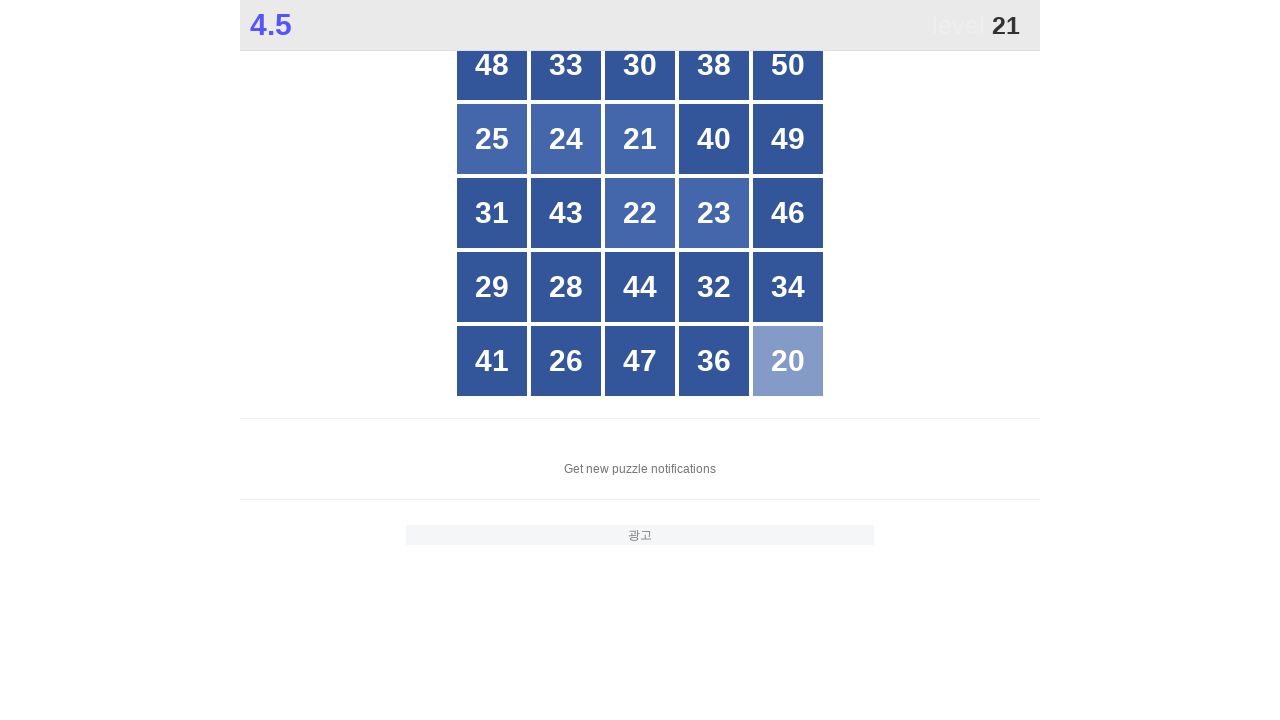

Clicked number 21 at (640, 139) on .grid.x5 >> div:text-is("21")
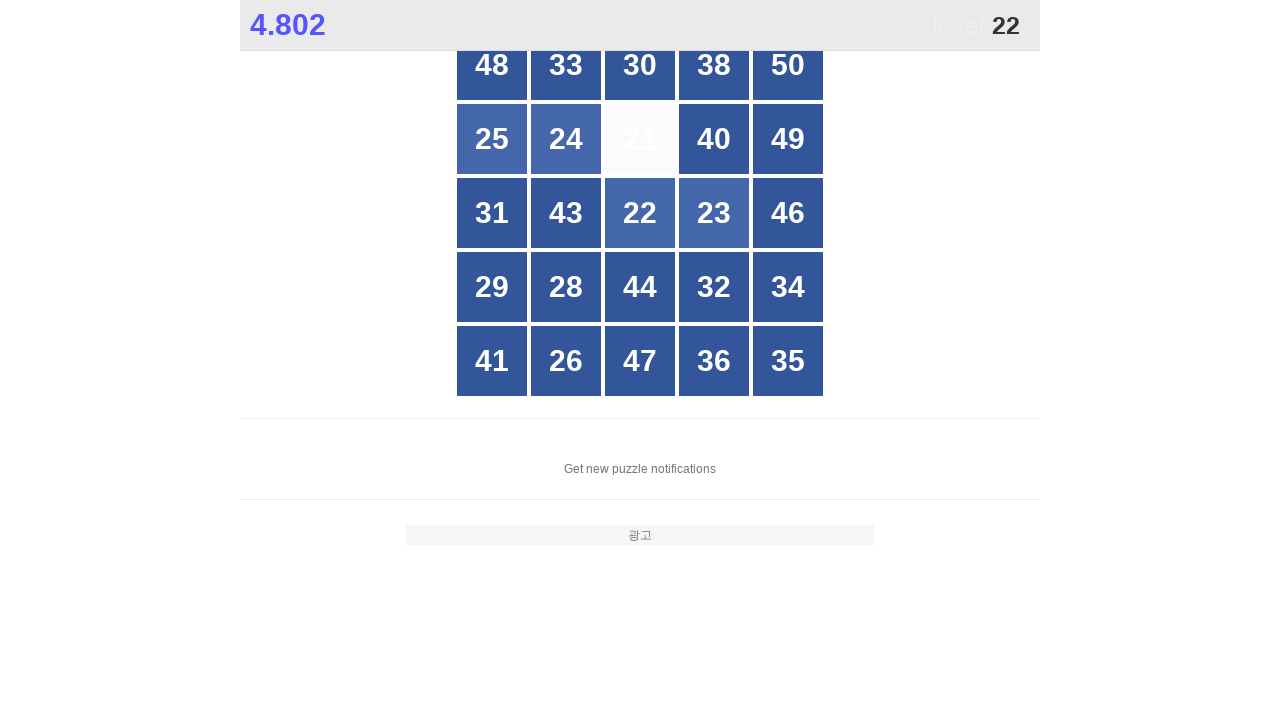

Clicked number 22 at (640, 213) on .grid.x5 >> div:text-is("22")
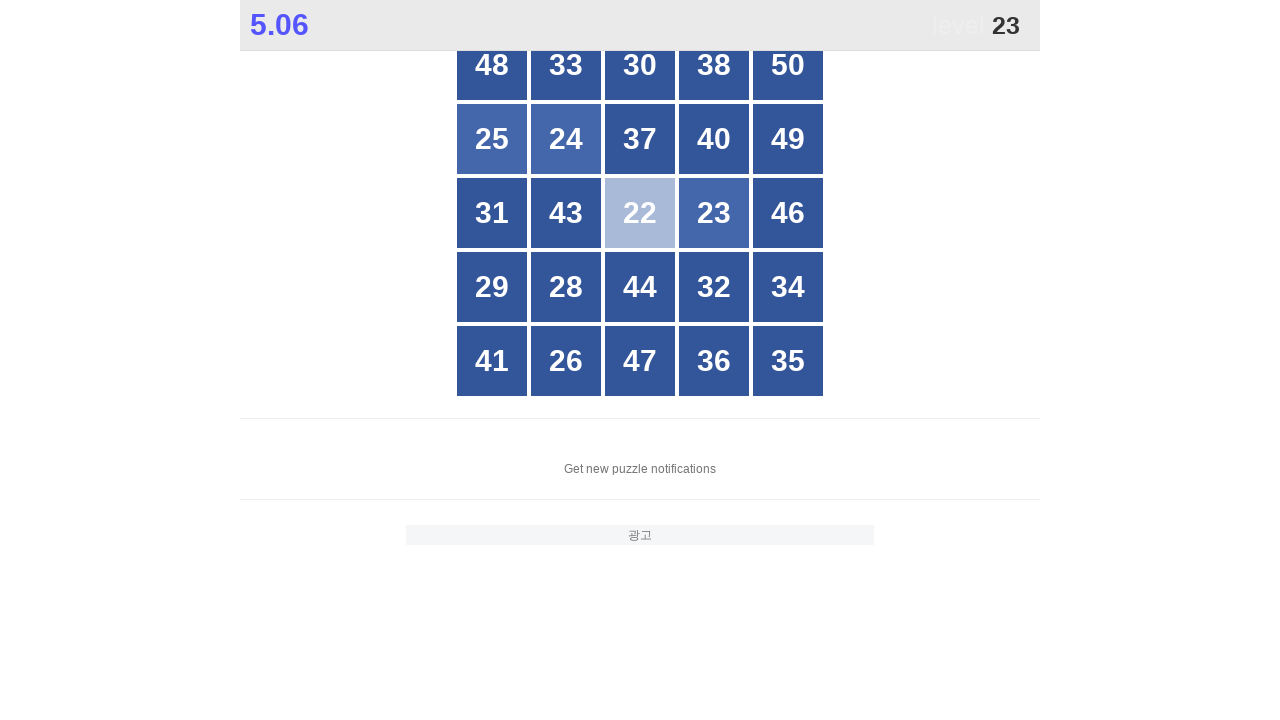

Clicked number 23 at (714, 213) on .grid.x5 >> div:text-is("23")
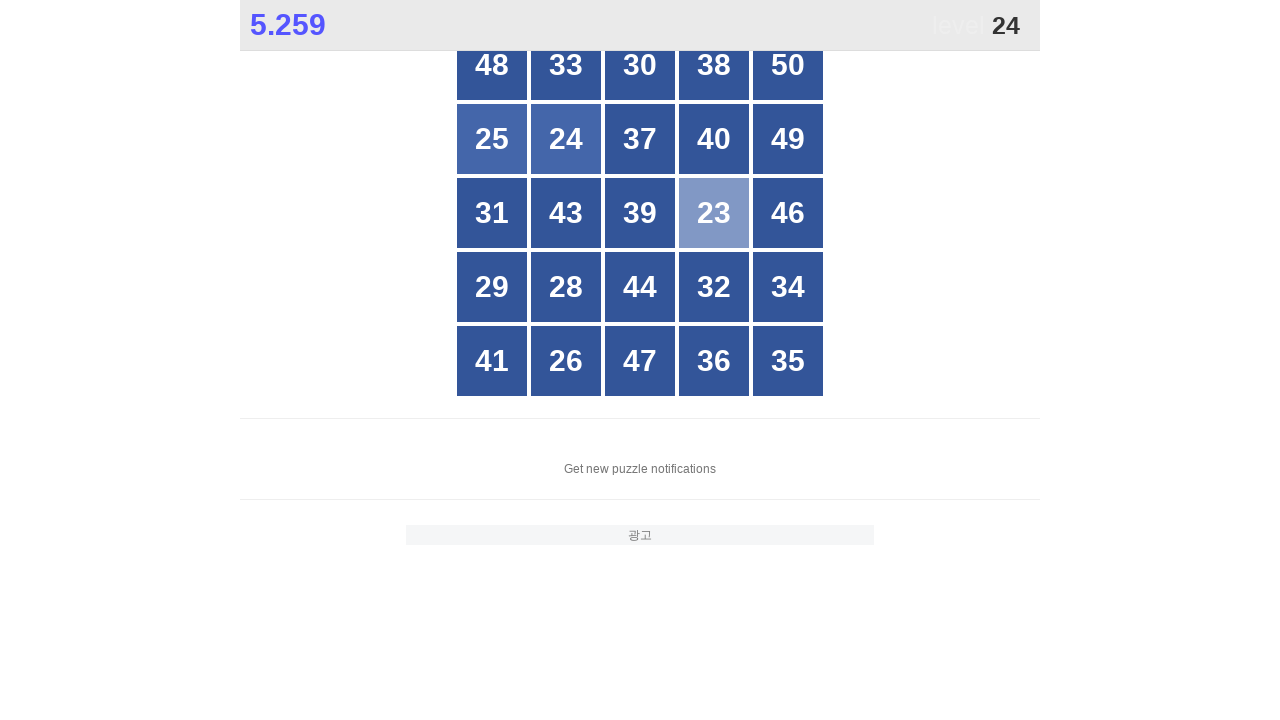

Clicked number 24 at (566, 139) on .grid.x5 >> div:text-is("24")
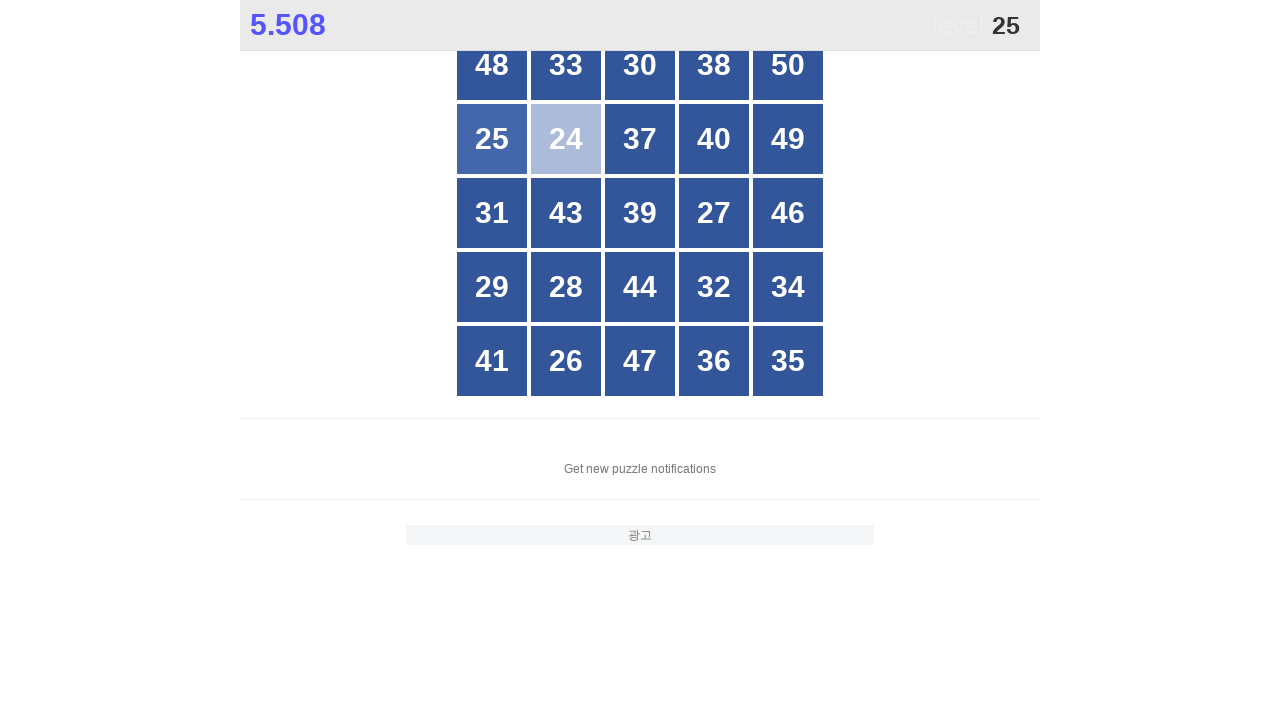

Clicked number 25 at (492, 139) on .grid.x5 >> div:text-is("25")
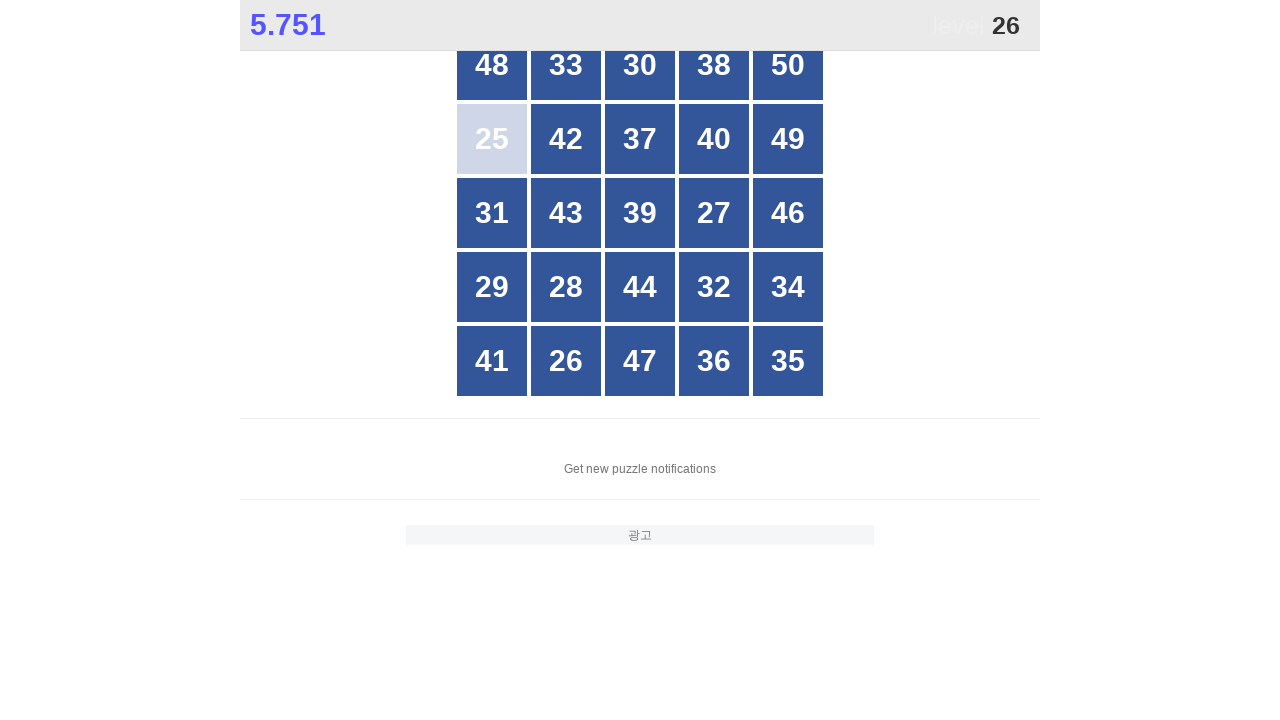

Clicked number 26 at (566, 361) on .grid.x5 >> div:text-is("26")
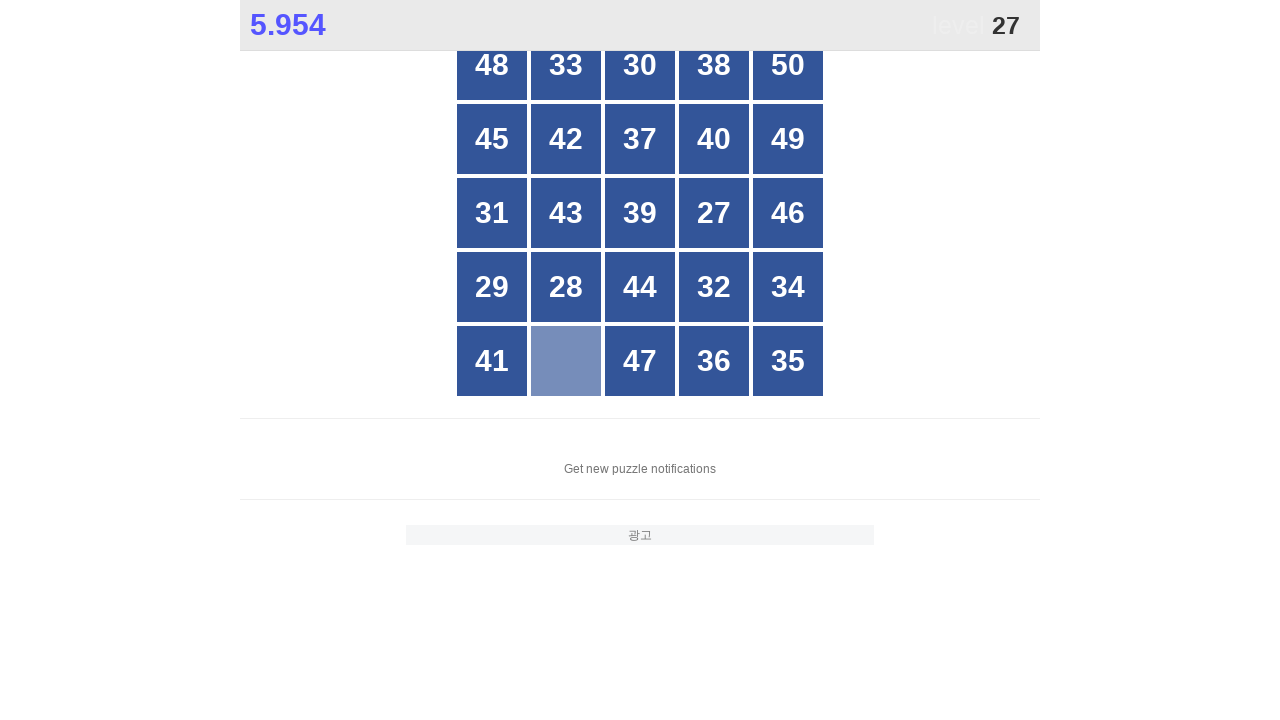

Clicked number 27 at (714, 213) on .grid.x5 >> div:text-is("27")
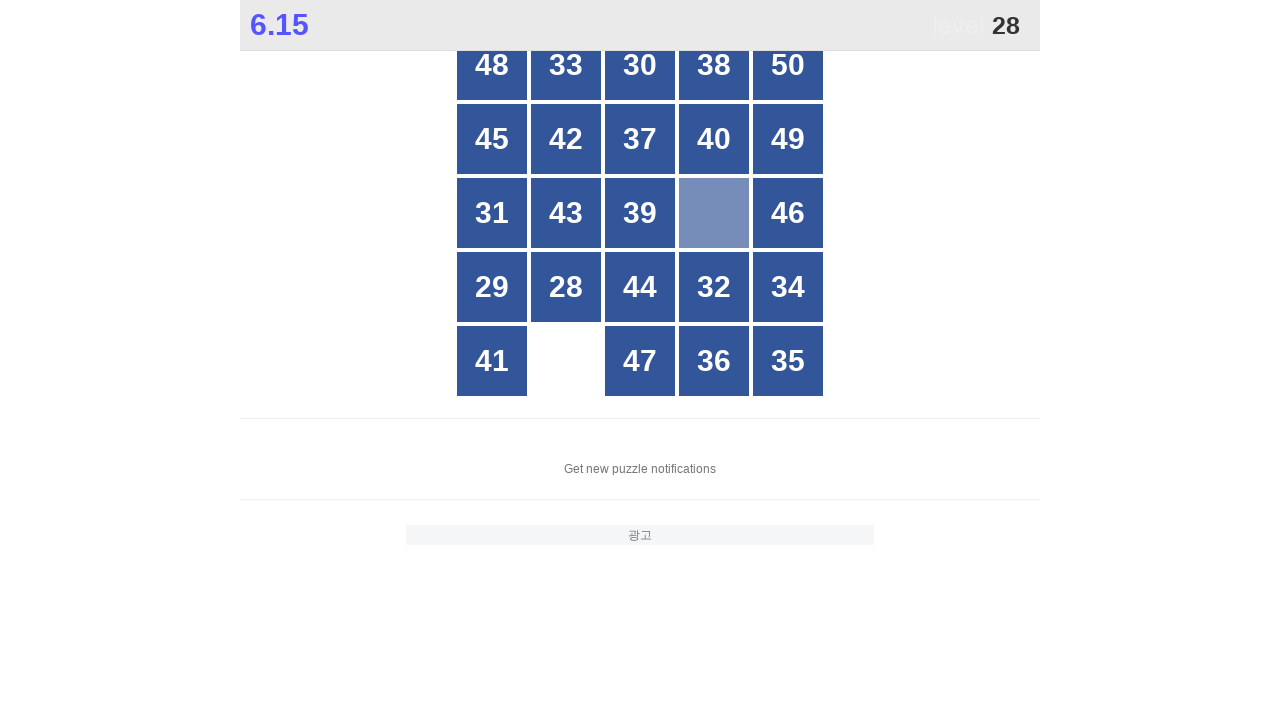

Clicked number 28 at (566, 287) on .grid.x5 >> div:text-is("28")
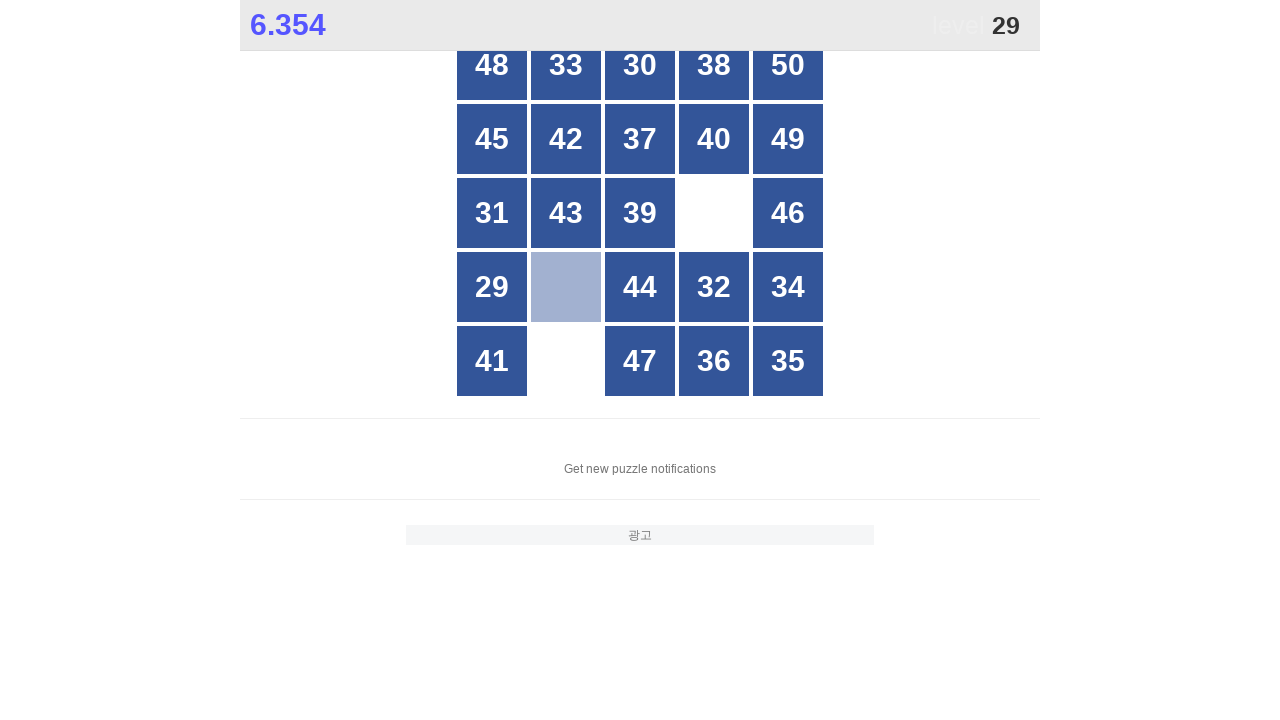

Clicked number 29 at (492, 287) on .grid.x5 >> div:text-is("29")
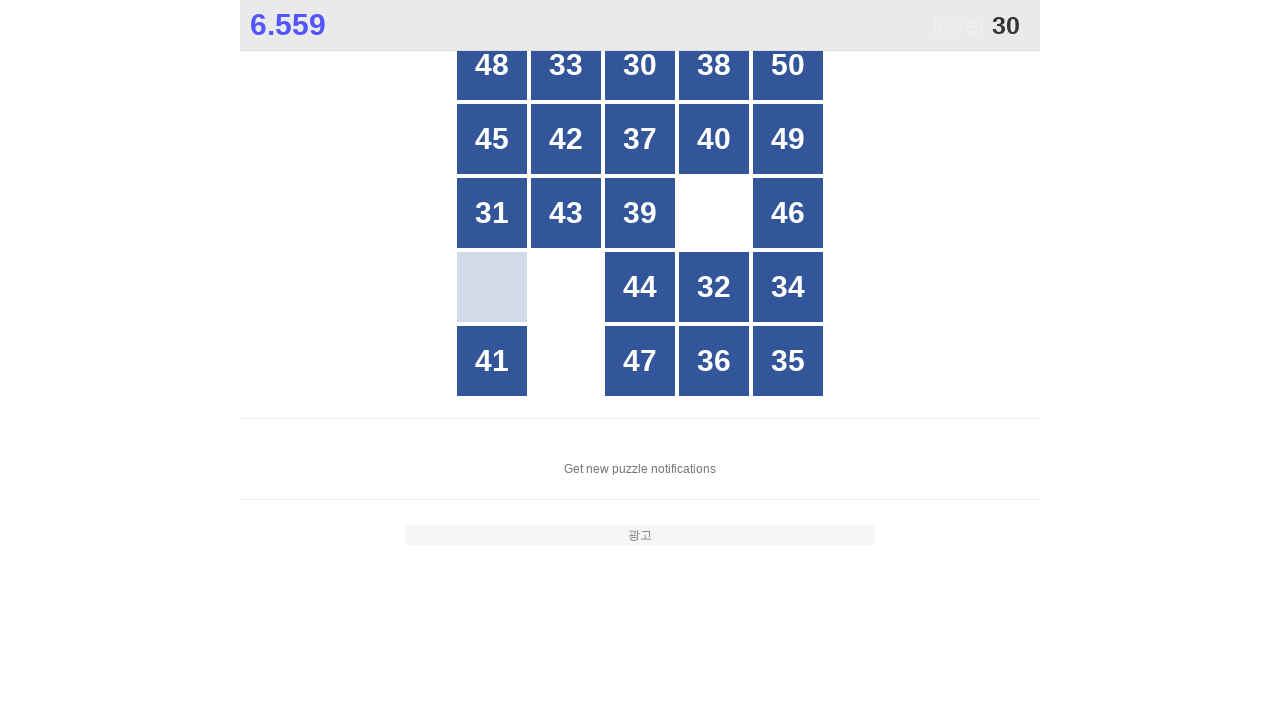

Clicked number 30 at (640, 65) on .grid.x5 >> div:text-is("30")
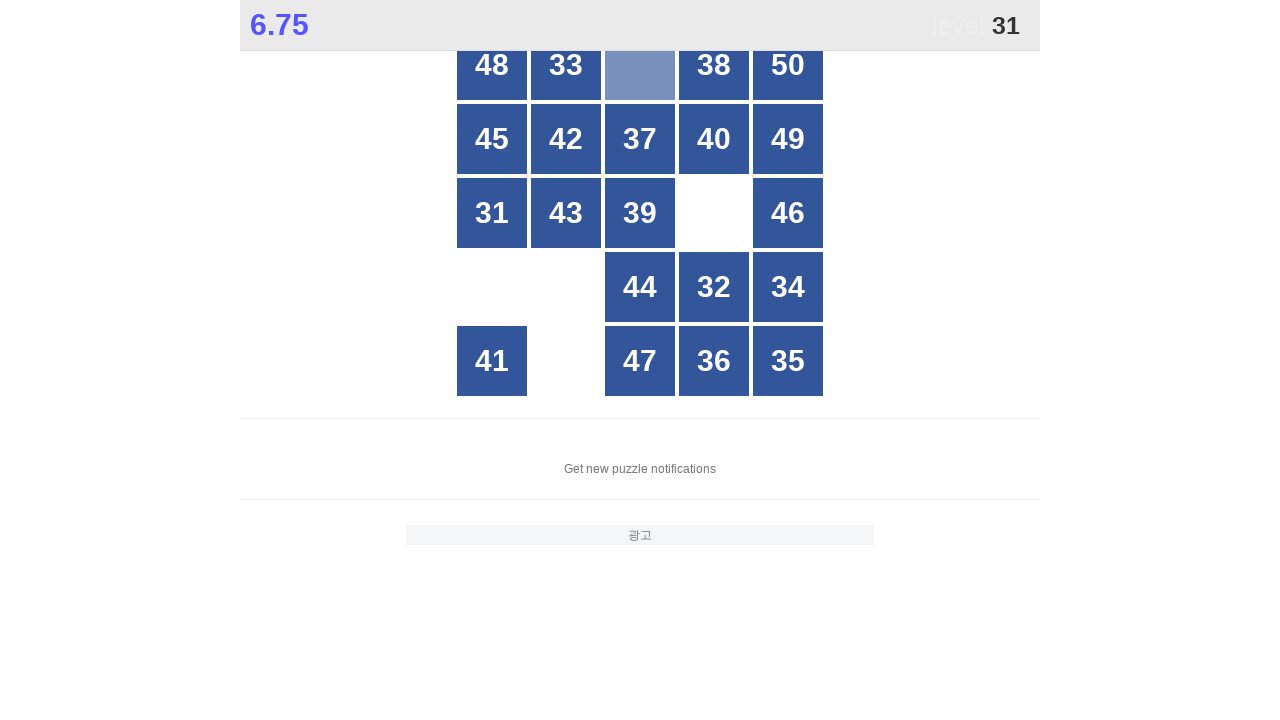

Clicked number 31 at (492, 213) on .grid.x5 >> div:text-is("31")
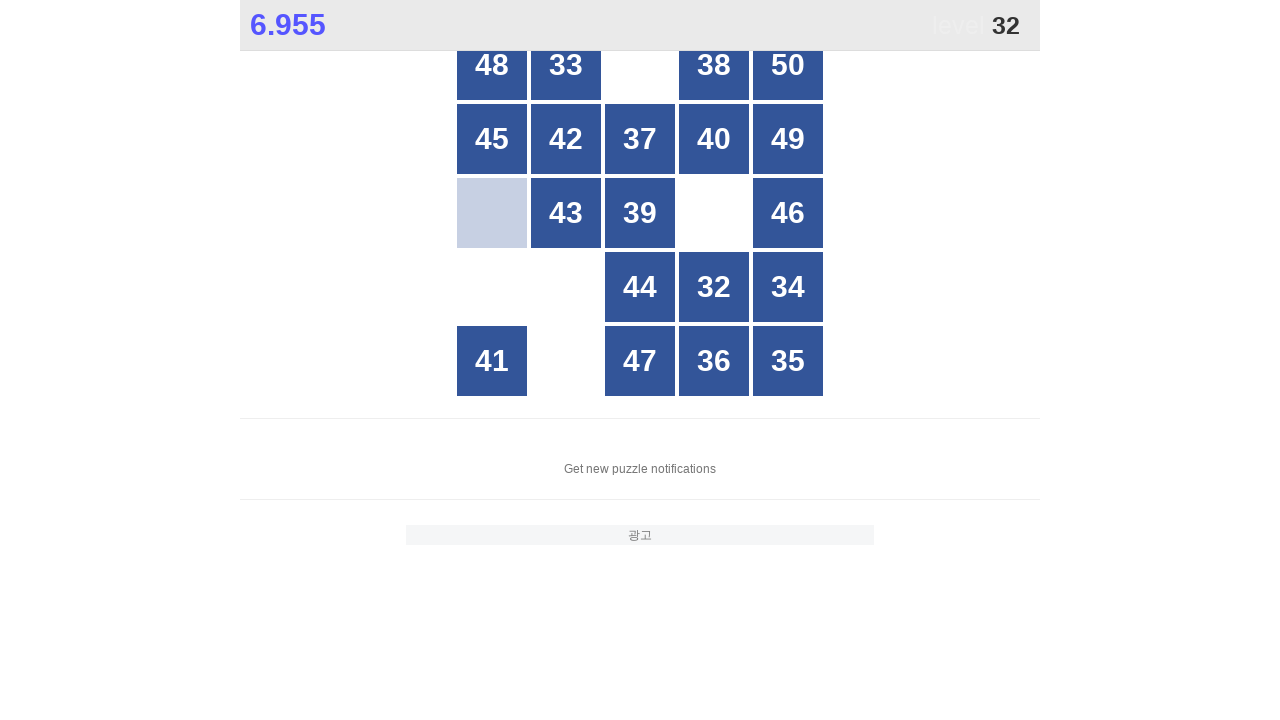

Clicked number 32 at (714, 287) on .grid.x5 >> div:text-is("32")
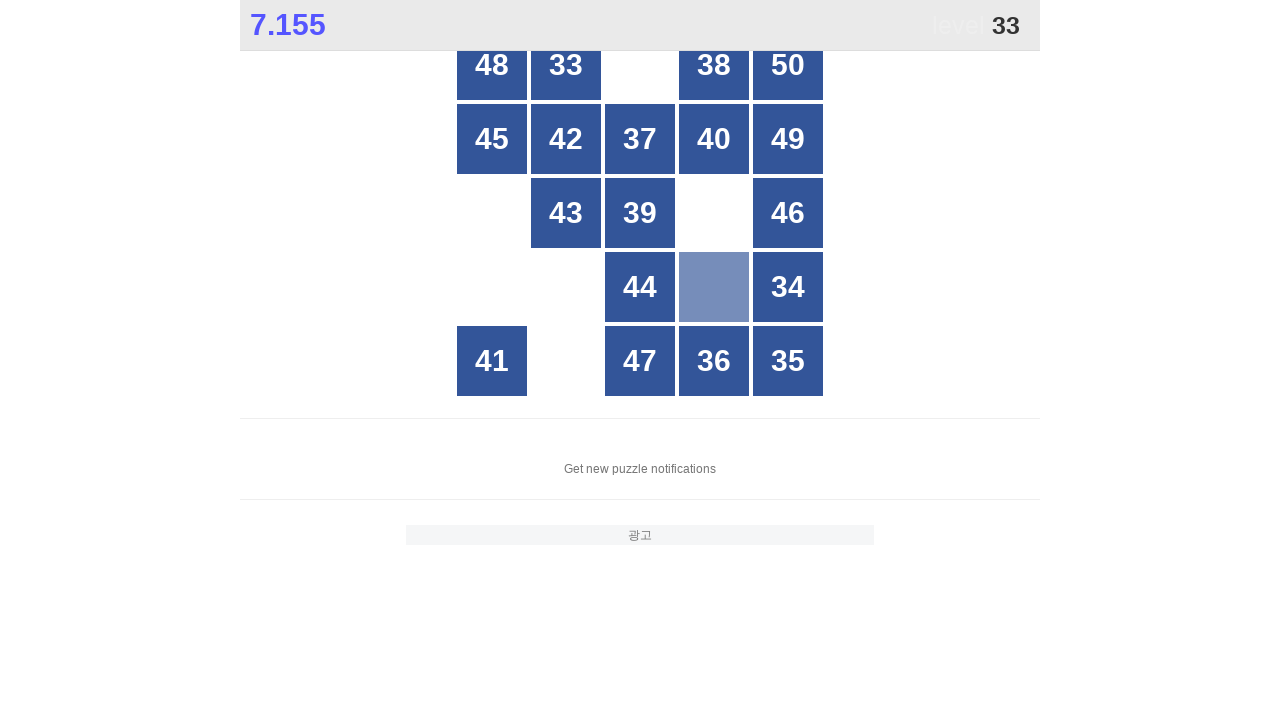

Clicked number 33 at (566, 65) on .grid.x5 >> div:text-is("33")
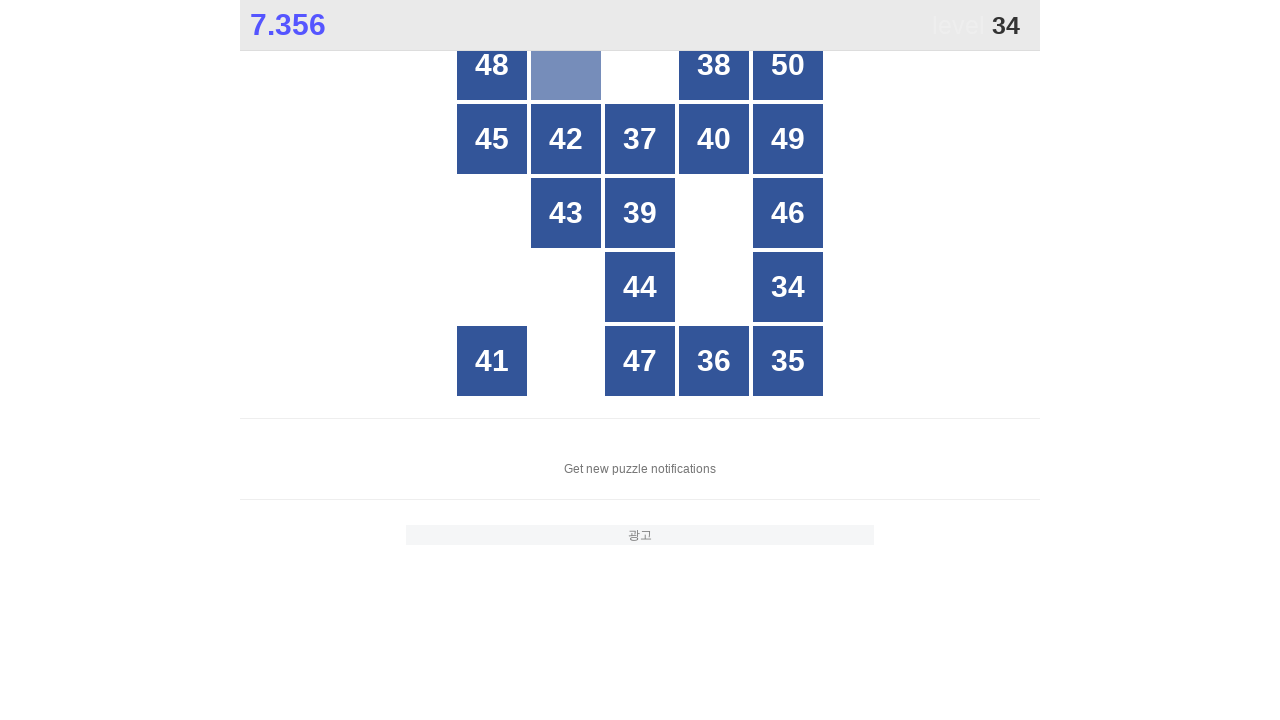

Clicked number 34 at (788, 287) on .grid.x5 >> div:text-is("34")
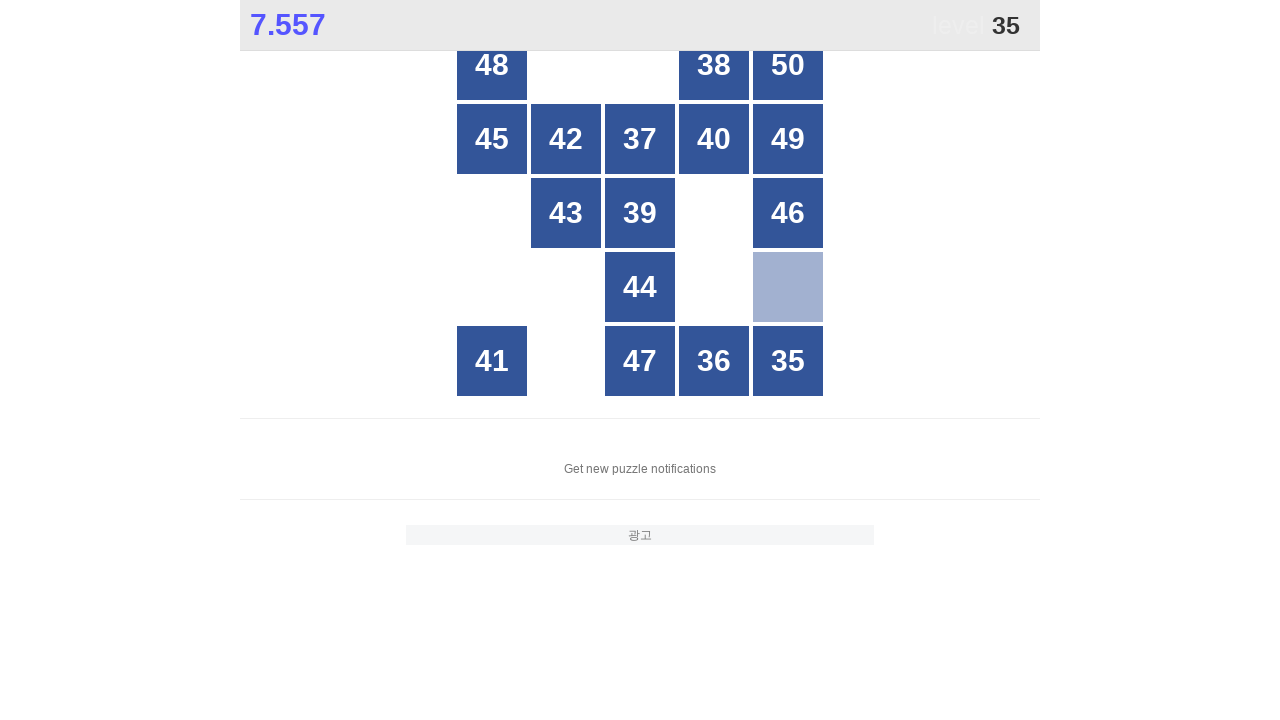

Clicked number 35 at (788, 361) on .grid.x5 >> div:text-is("35")
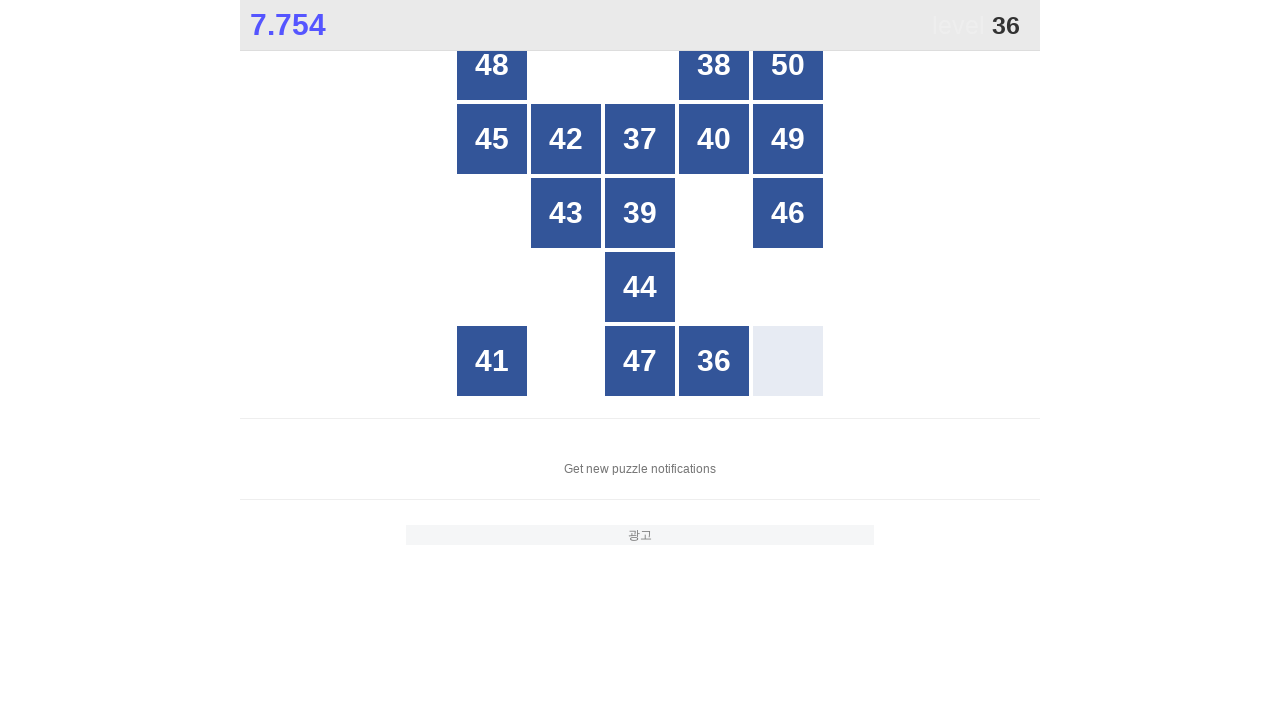

Clicked number 36 at (714, 361) on .grid.x5 >> div:text-is("36")
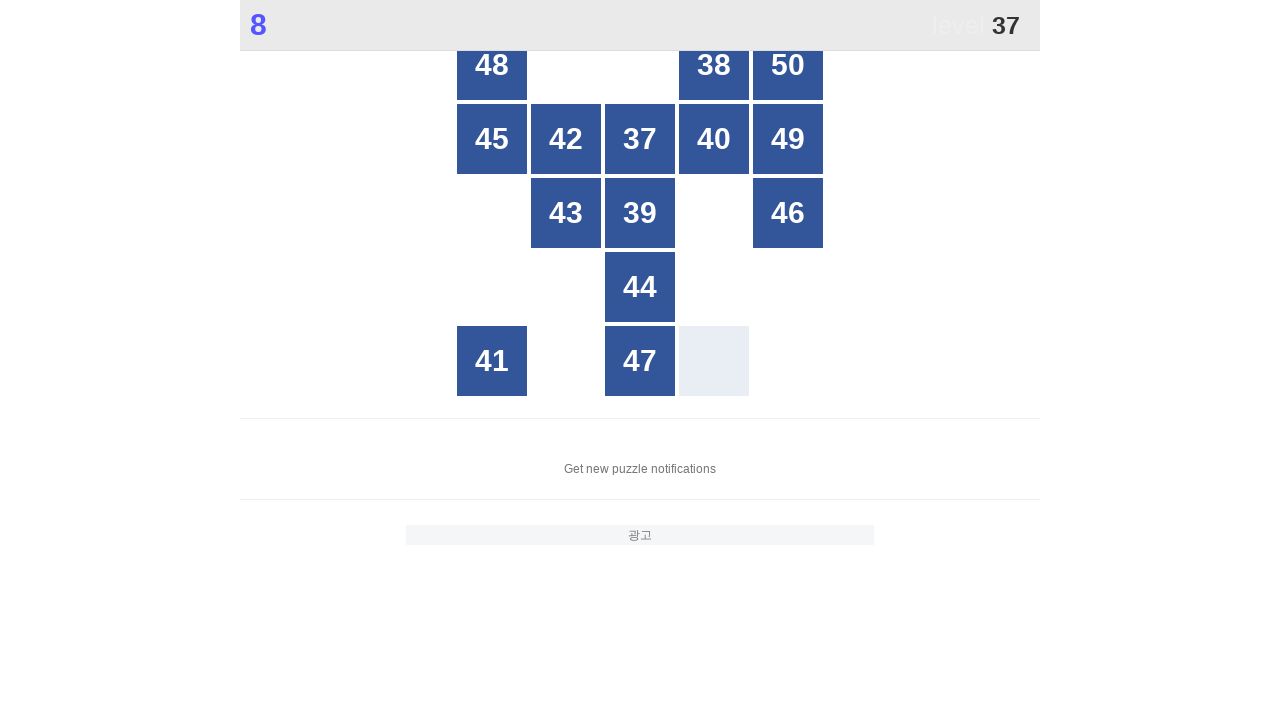

Clicked number 37 at (640, 139) on .grid.x5 >> div:text-is("37")
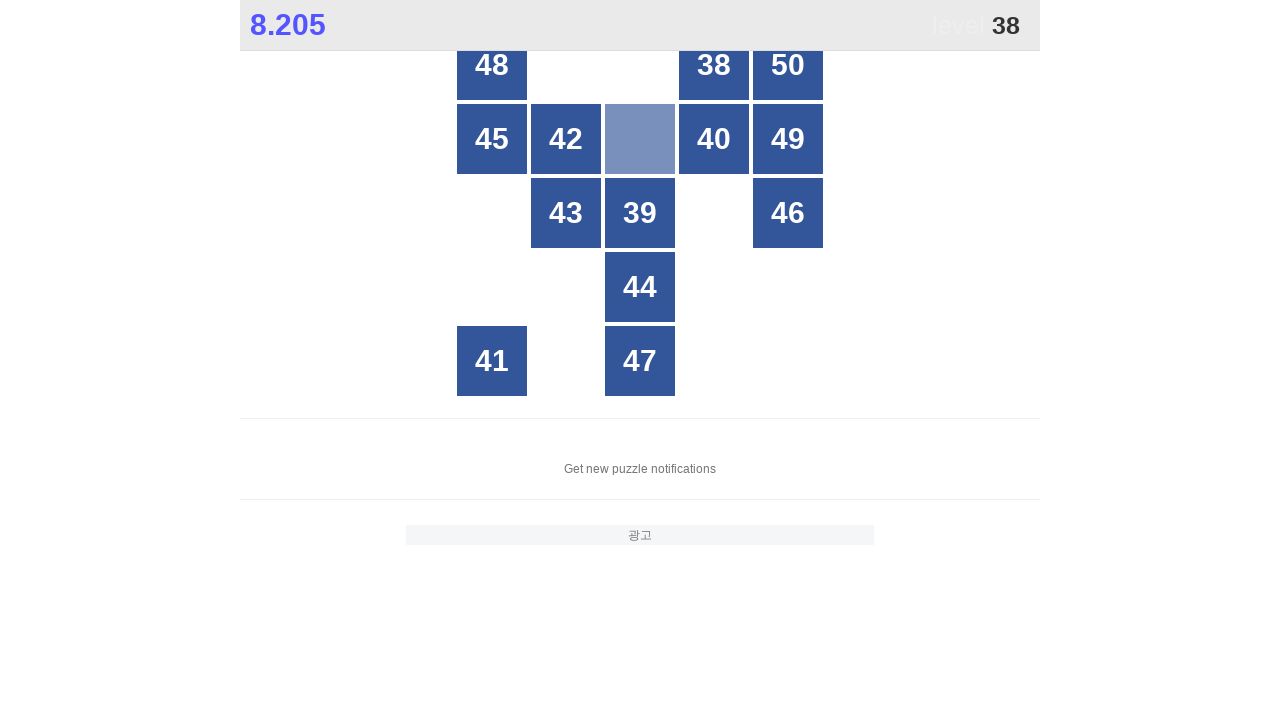

Clicked number 38 at (714, 65) on .grid.x5 >> div:text-is("38")
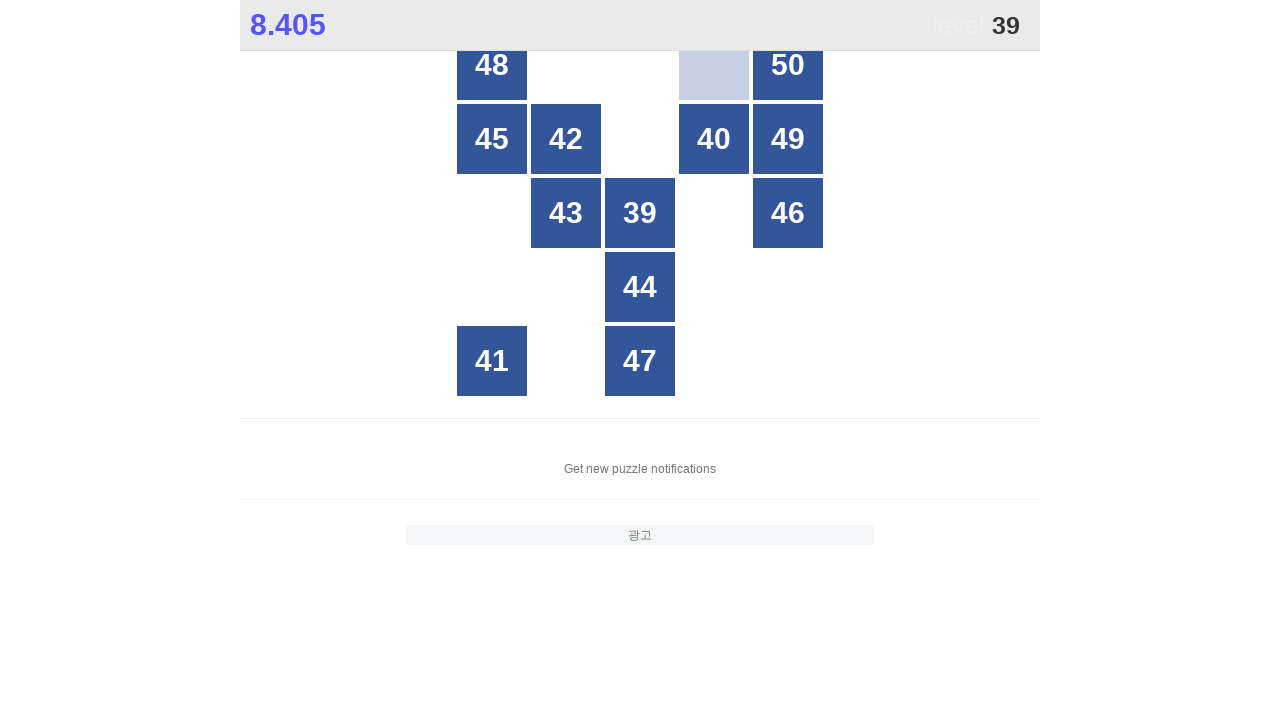

Clicked number 39 at (640, 213) on .grid.x5 >> div:text-is("39")
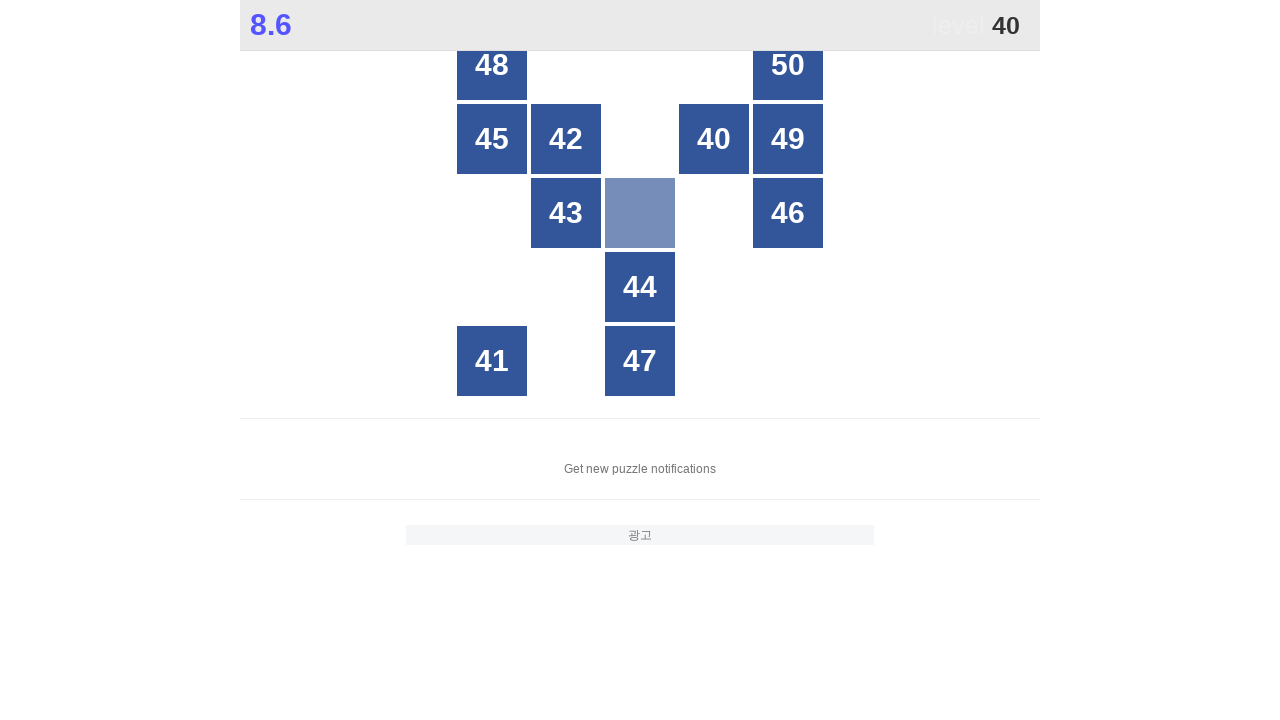

Clicked number 40 at (714, 139) on .grid.x5 >> div:text-is("40")
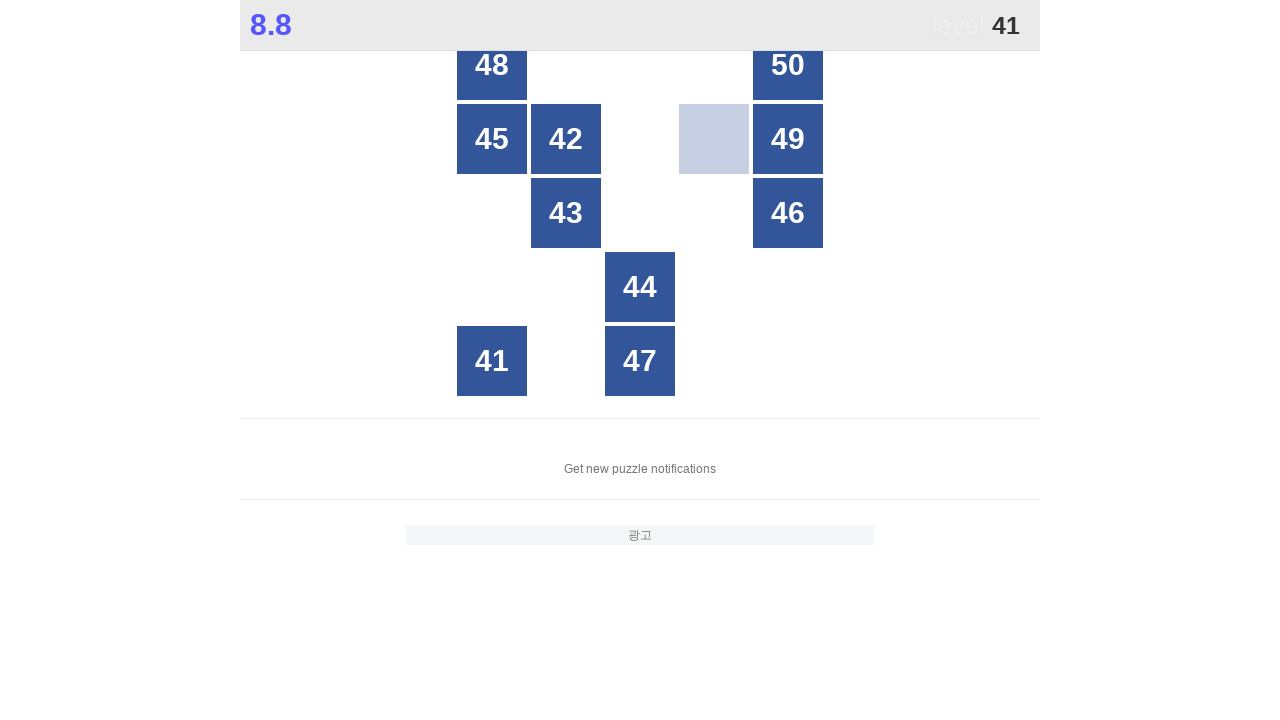

Clicked number 41 at (492, 361) on .grid.x5 >> div:text-is("41")
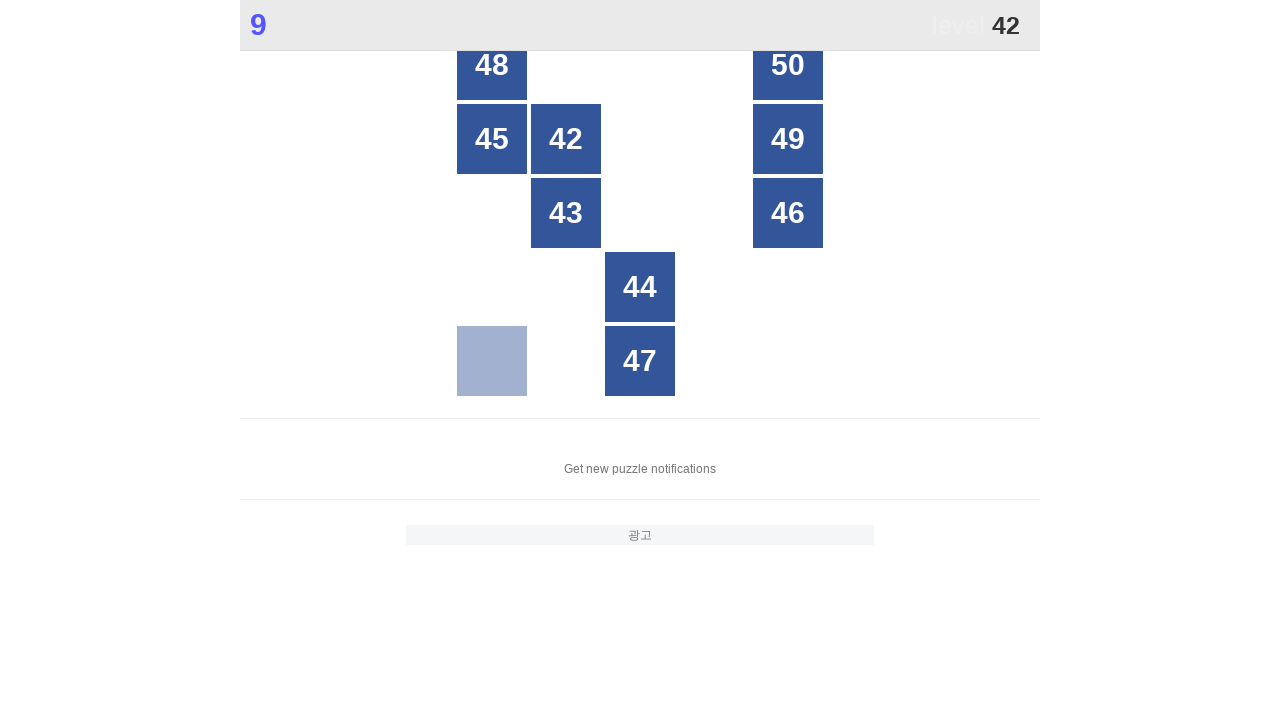

Clicked number 42 at (566, 139) on .grid.x5 >> div:text-is("42")
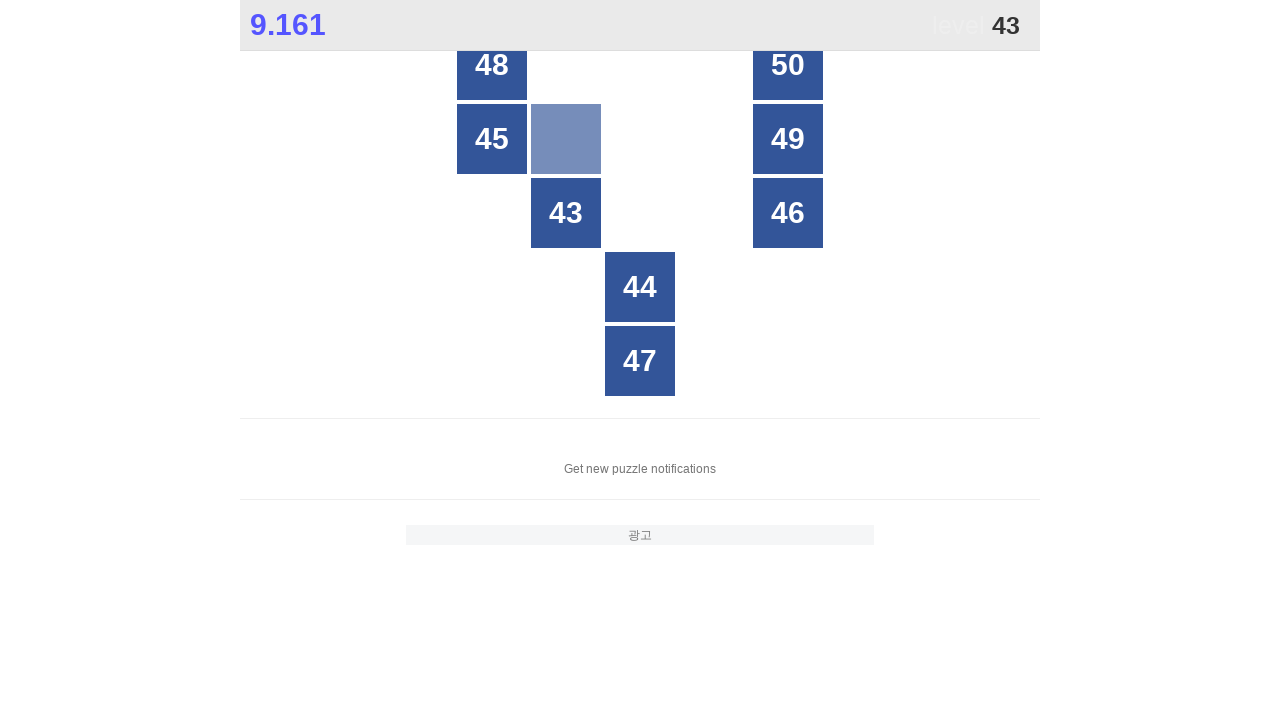

Clicked number 43 at (566, 213) on .grid.x5 >> div:text-is("43")
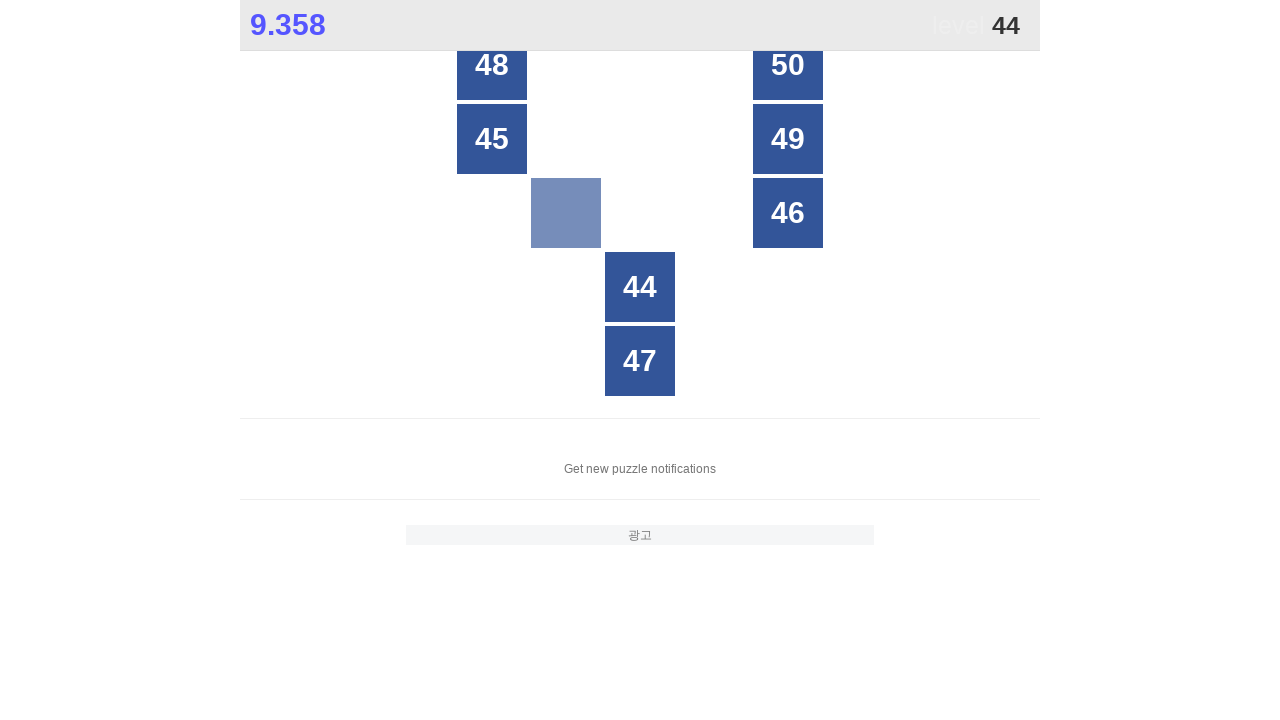

Clicked number 44 at (640, 287) on .grid.x5 >> div:text-is("44")
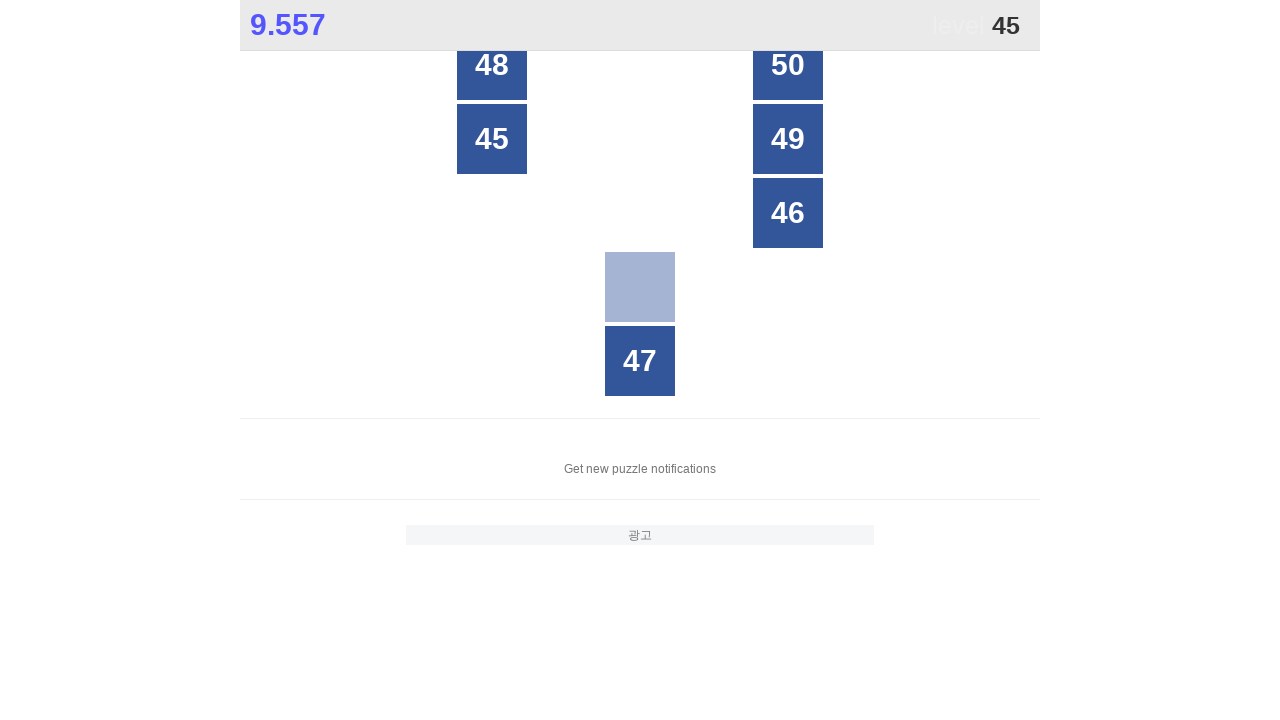

Clicked number 45 at (492, 139) on .grid.x5 >> div:text-is("45")
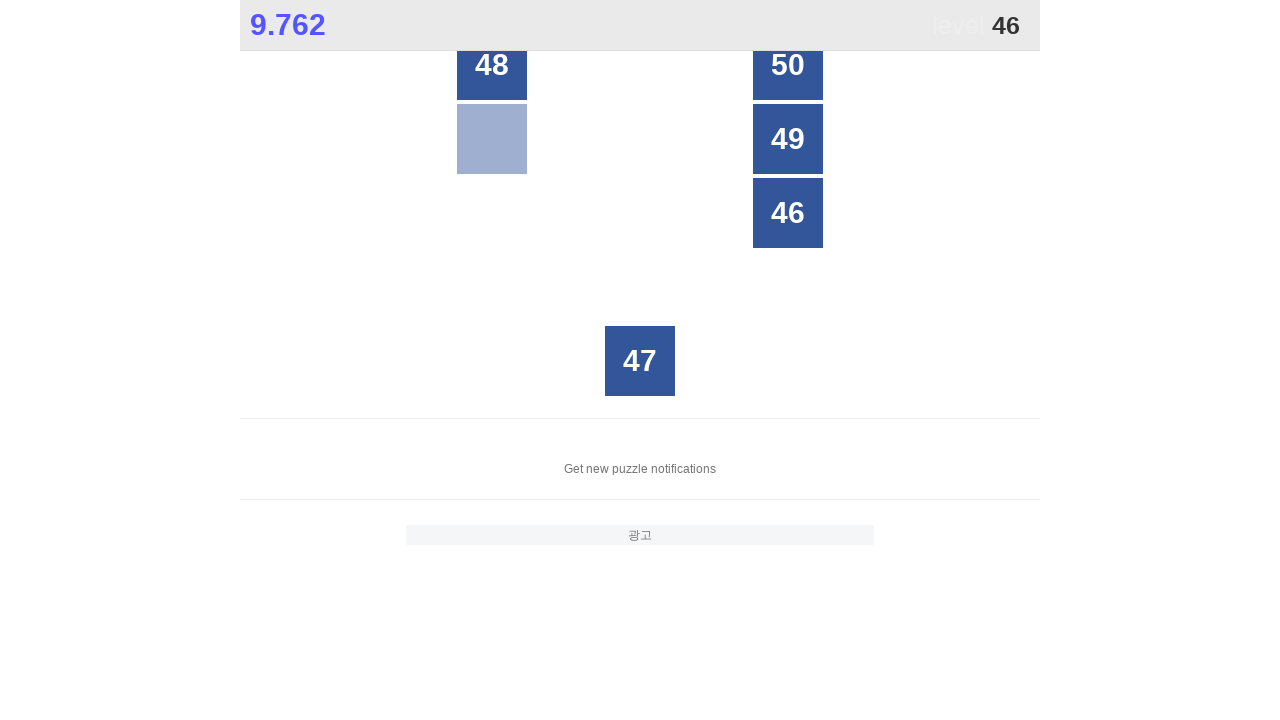

Clicked number 46 at (788, 213) on .grid.x5 >> div:text-is("46")
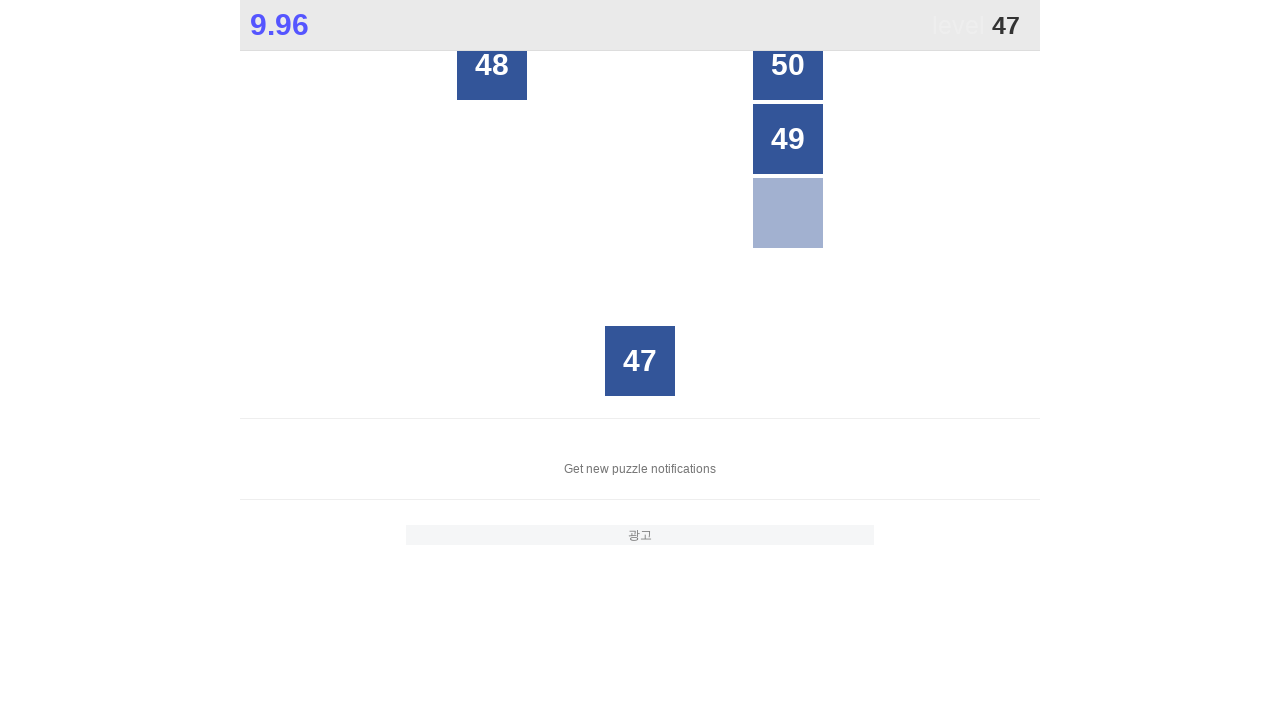

Clicked number 47 at (640, 361) on .grid.x5 >> div:text-is("47")
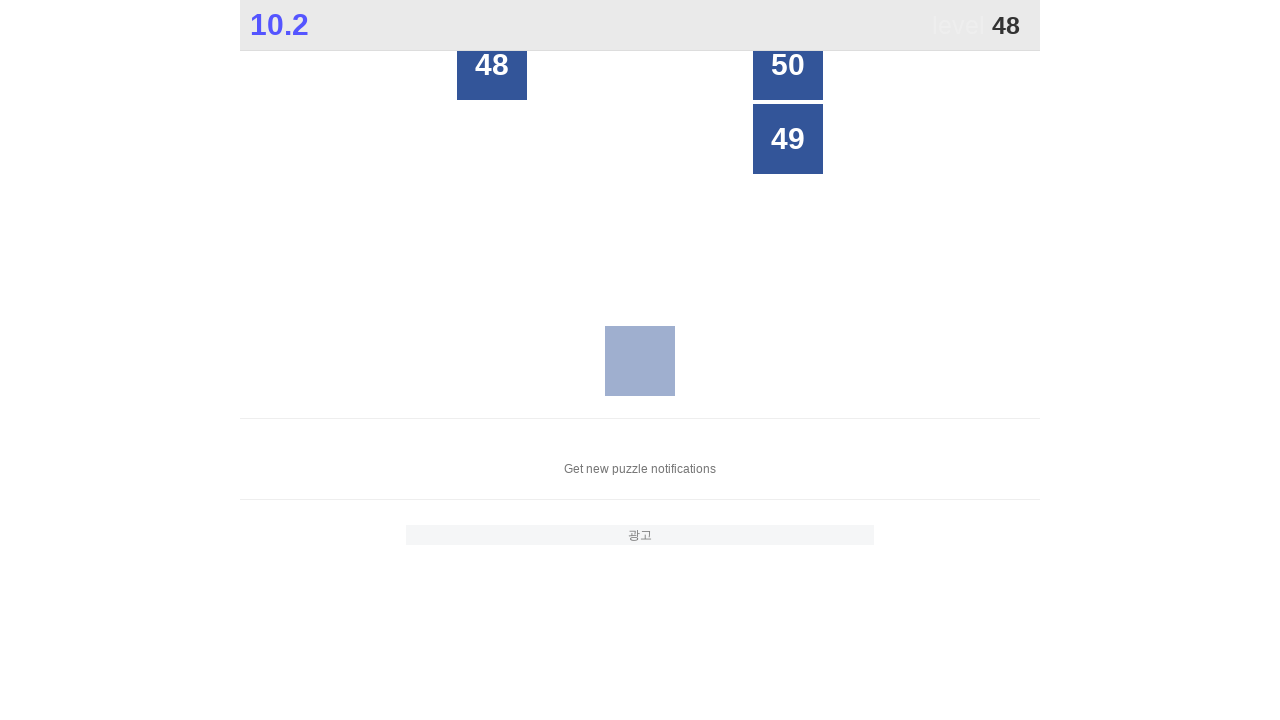

Clicked number 48 at (492, 65) on .grid.x5 >> div:text-is("48")
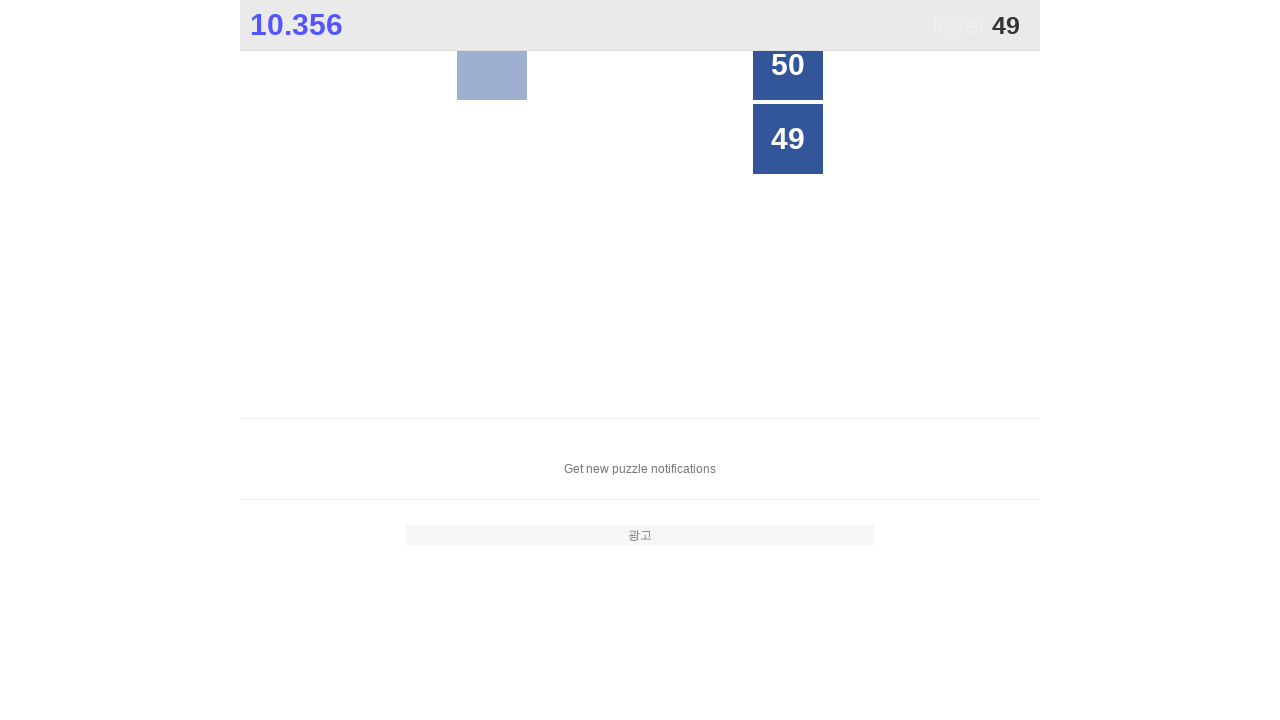

Clicked number 49 at (788, 139) on .grid.x5 >> div:text-is("49")
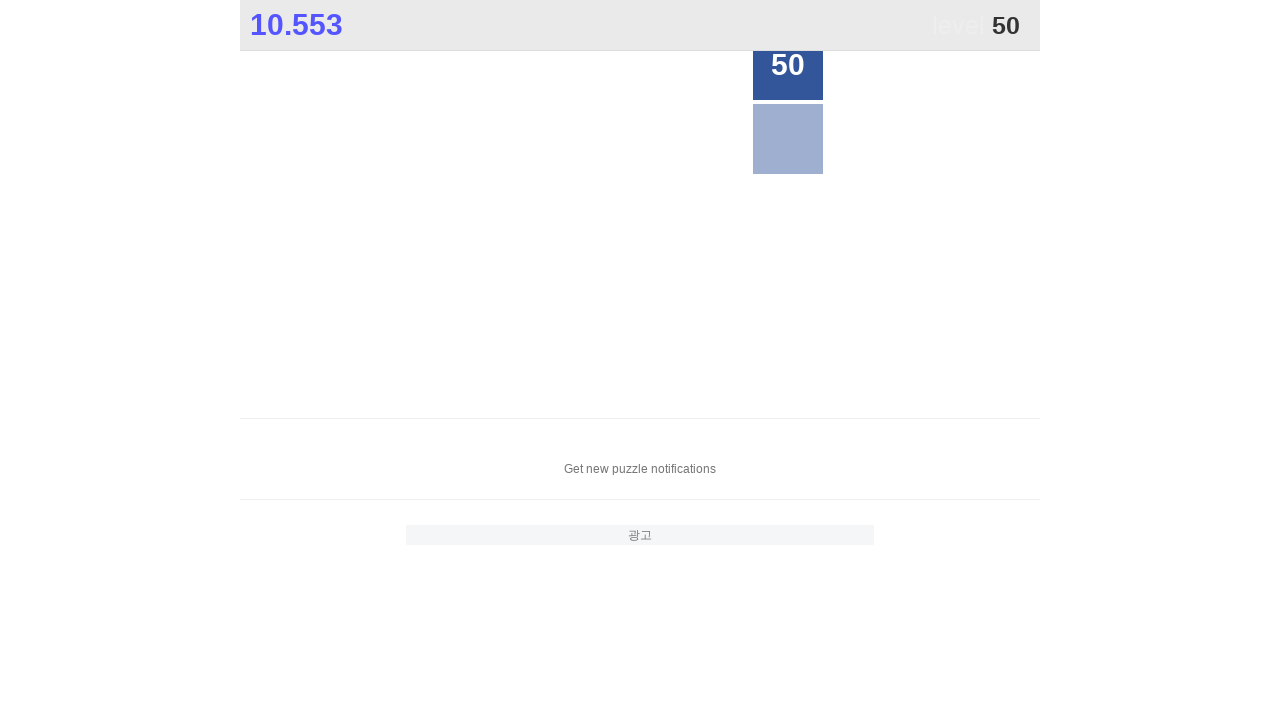

Clicked number 50 at (788, 65) on .grid.x5 >> div:text-is("50")
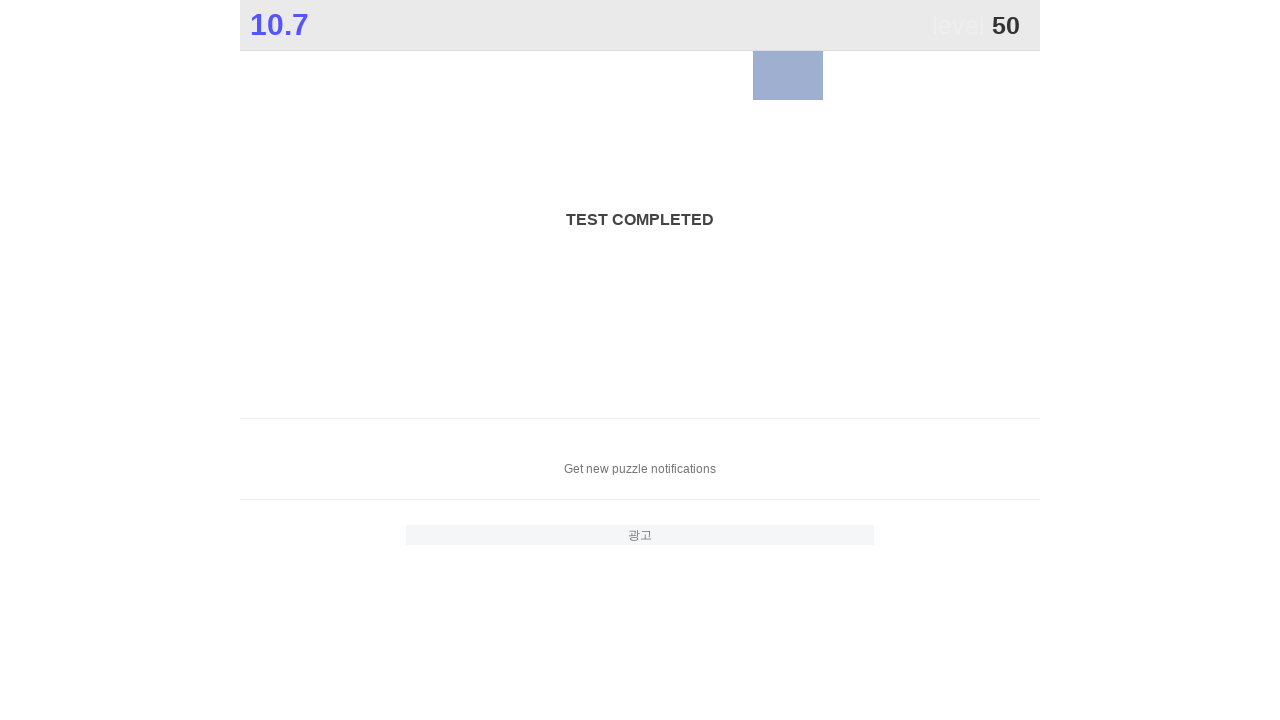

Waited 1 second to see final result
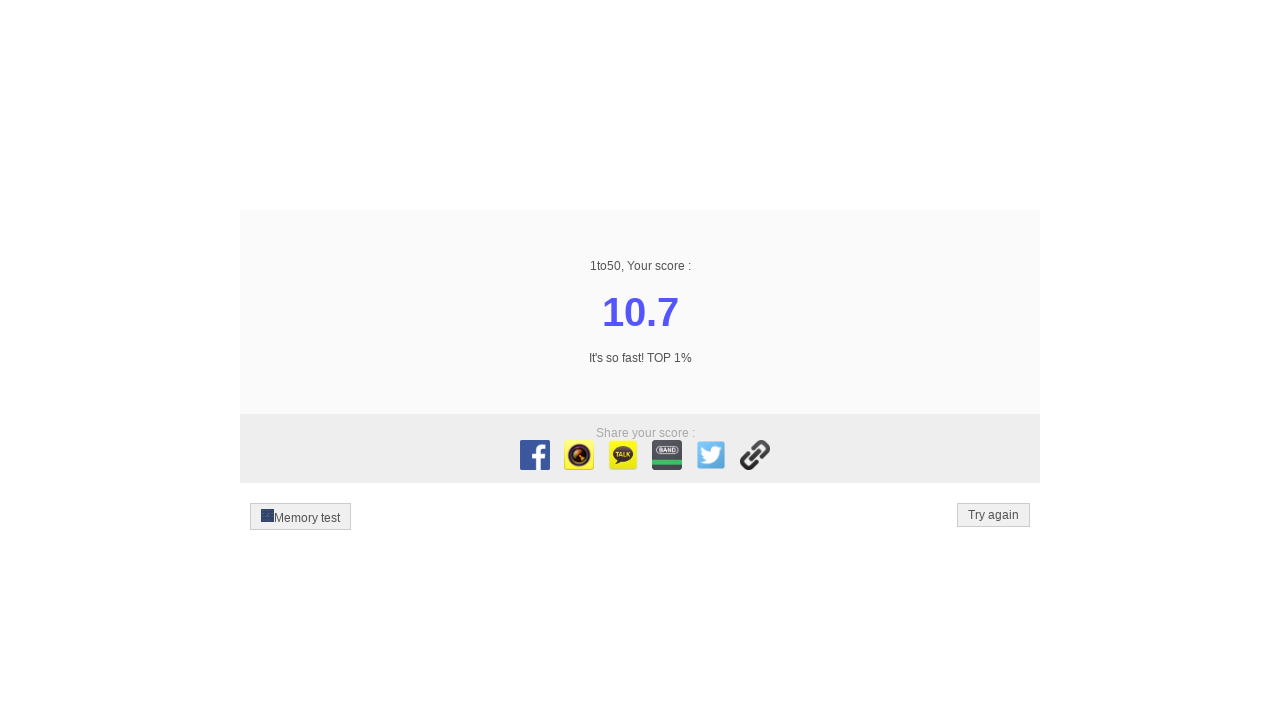

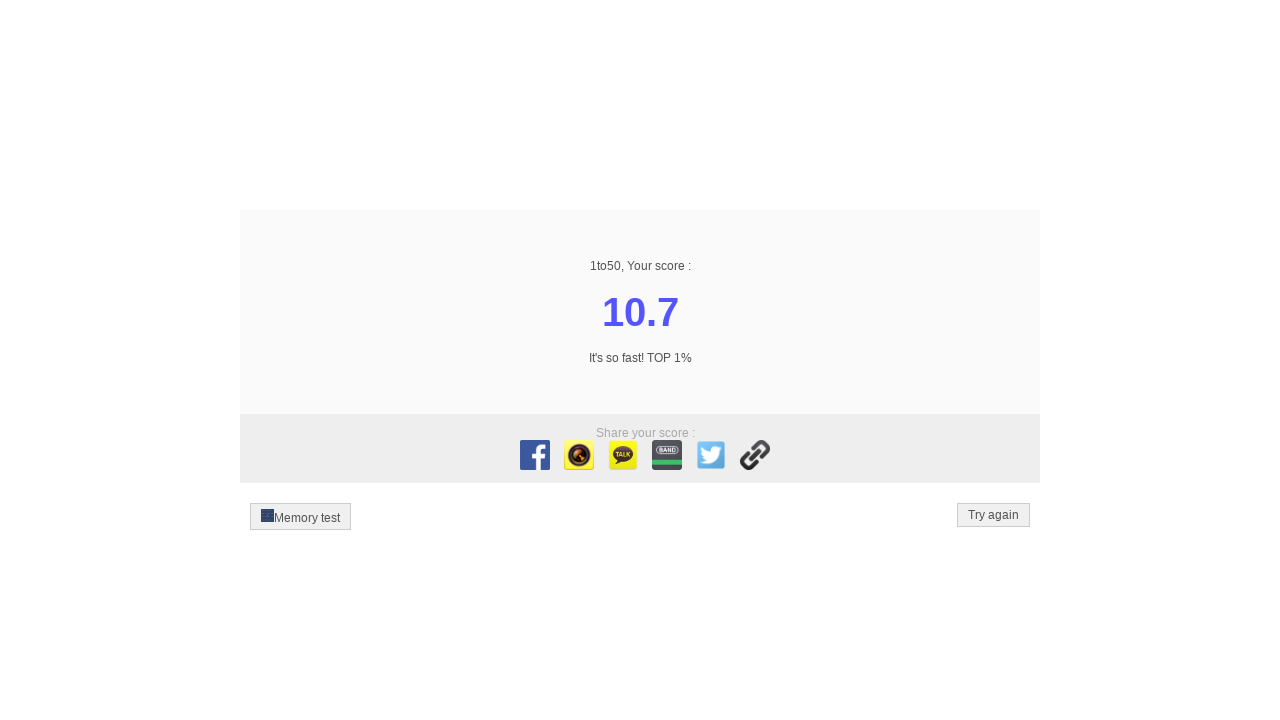